Navigates to a Yanolja hotel review page and scrolls down multiple times to load additional reviews through infinite scroll functionality.

Starting URL: https://www.yanolja.com/reviews/domestic/1000095499

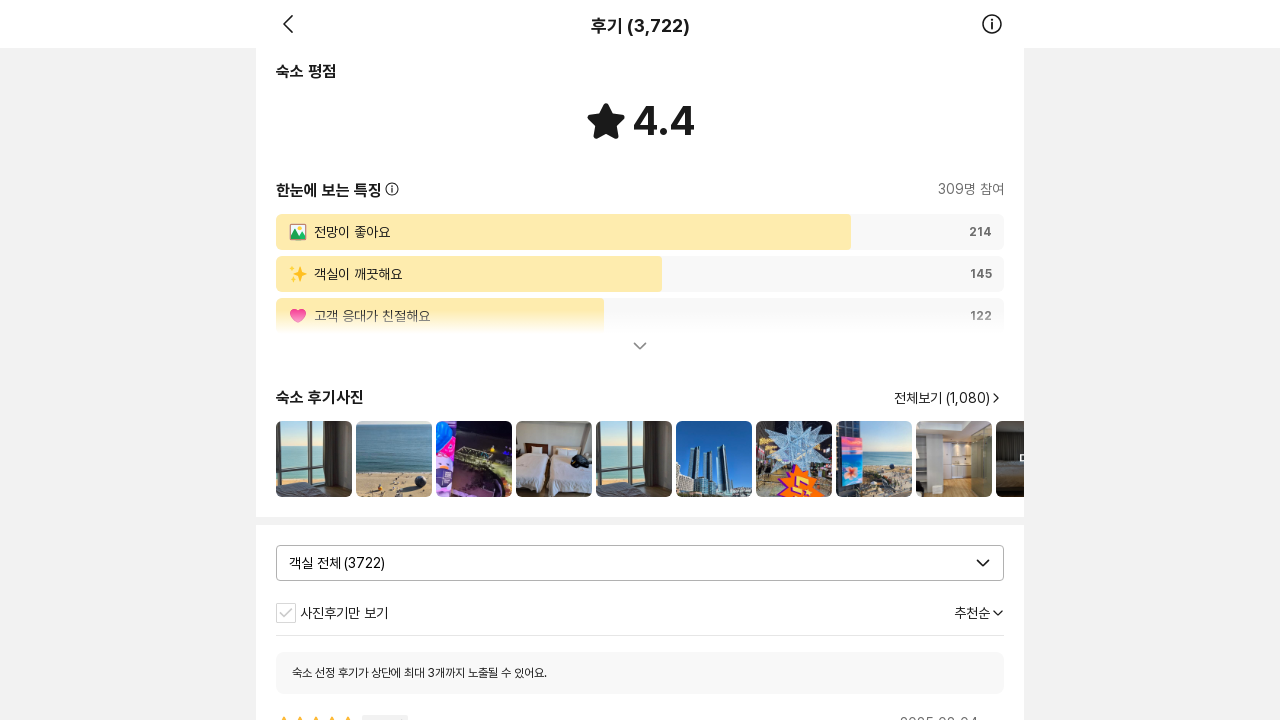

Waited for page to load with networkidle state
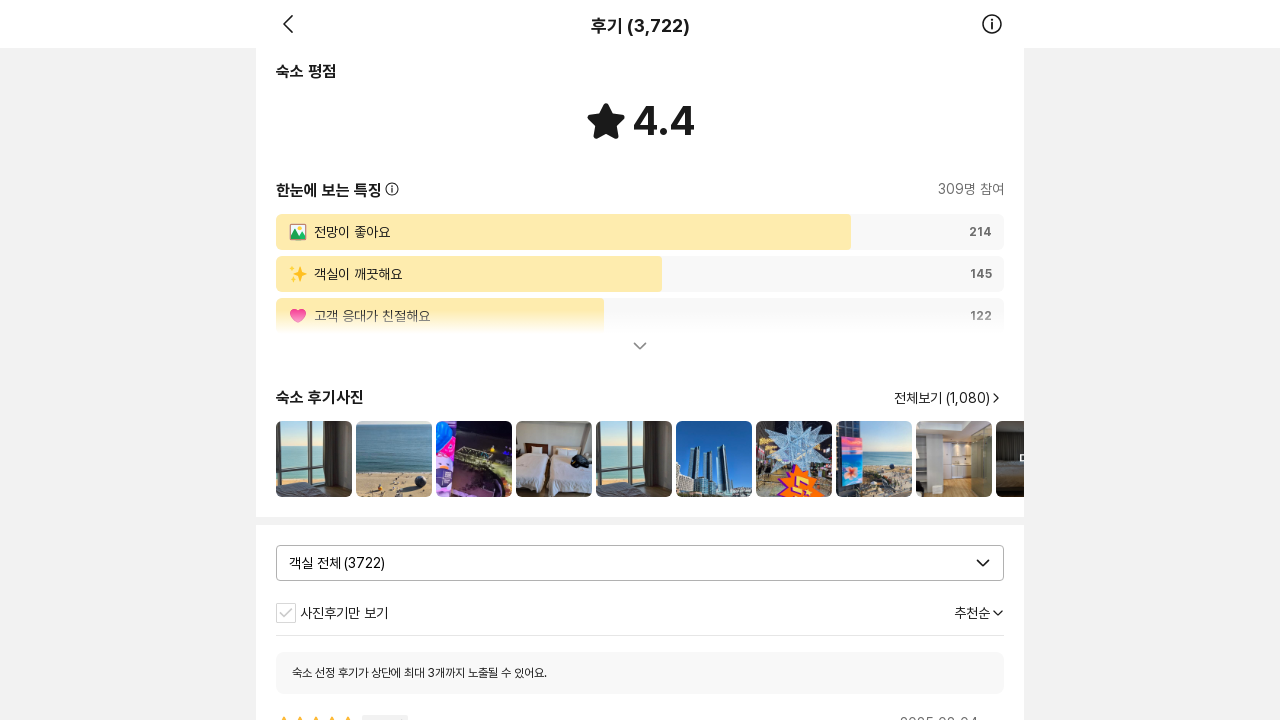

Scrolled to bottom of page (iteration 1/20)
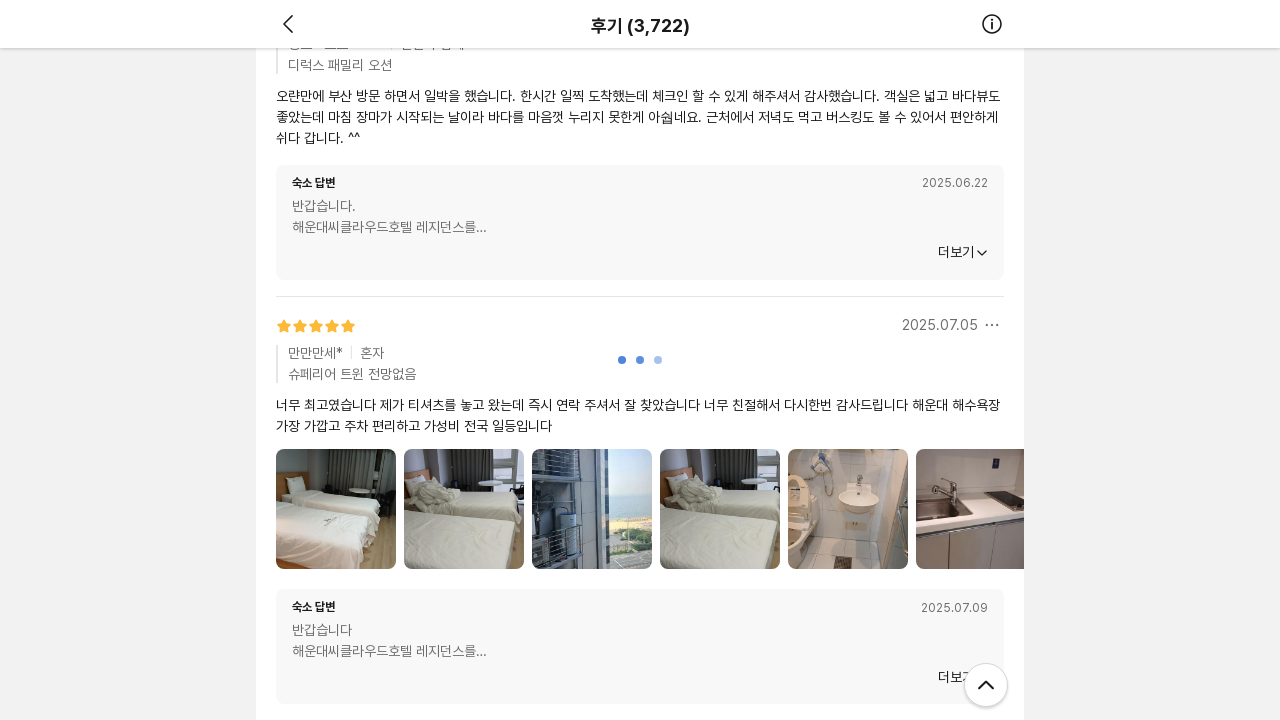

Waited 2 seconds for new reviews to load
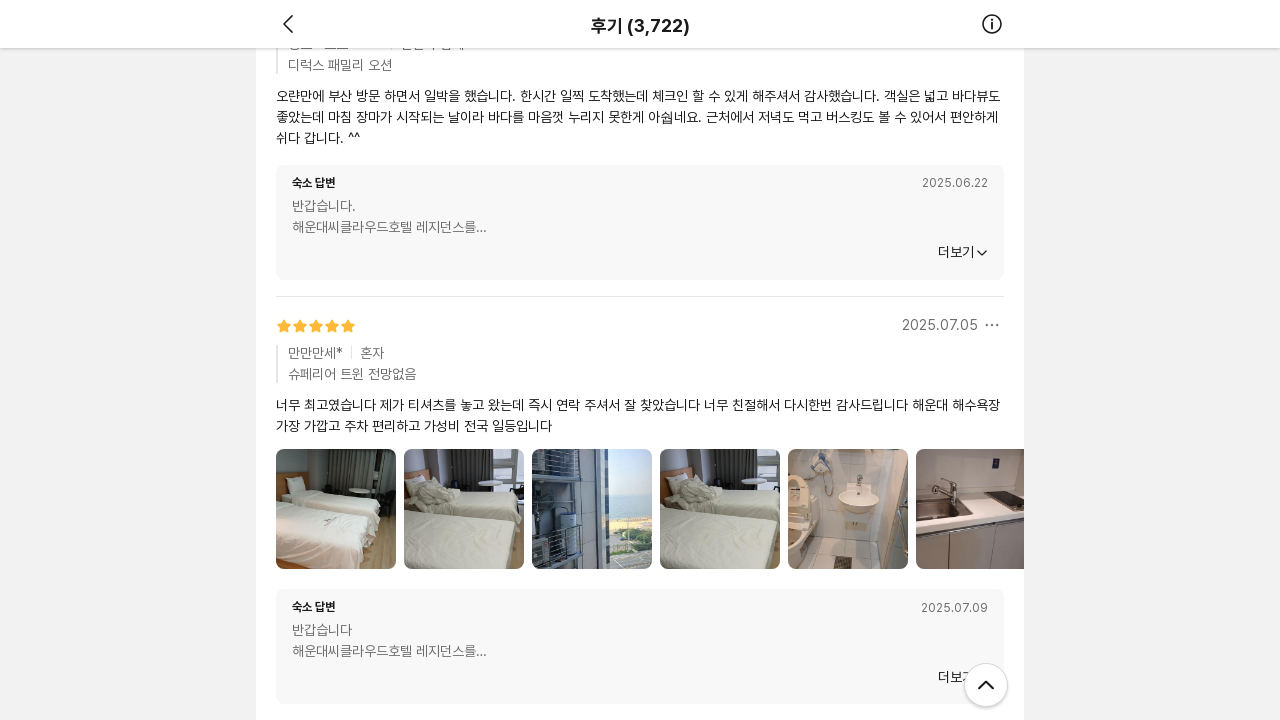

Scrolled to bottom of page (iteration 2/20)
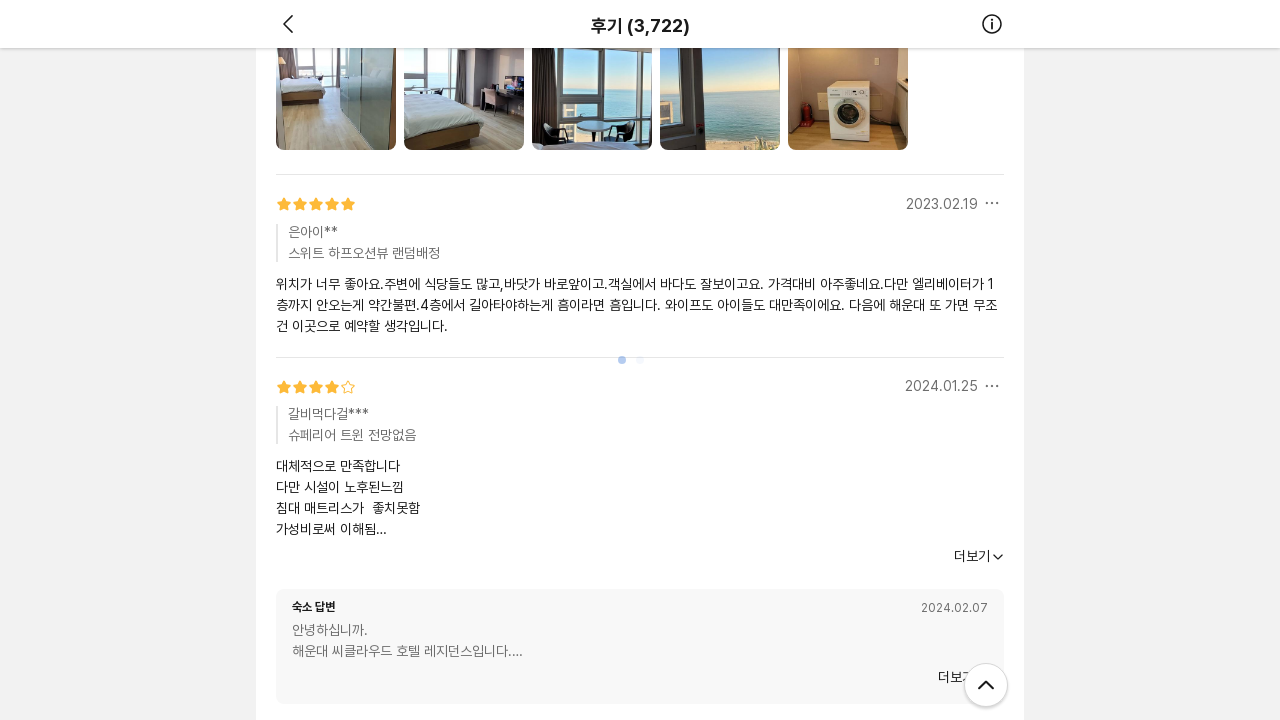

Waited 2 seconds for new reviews to load
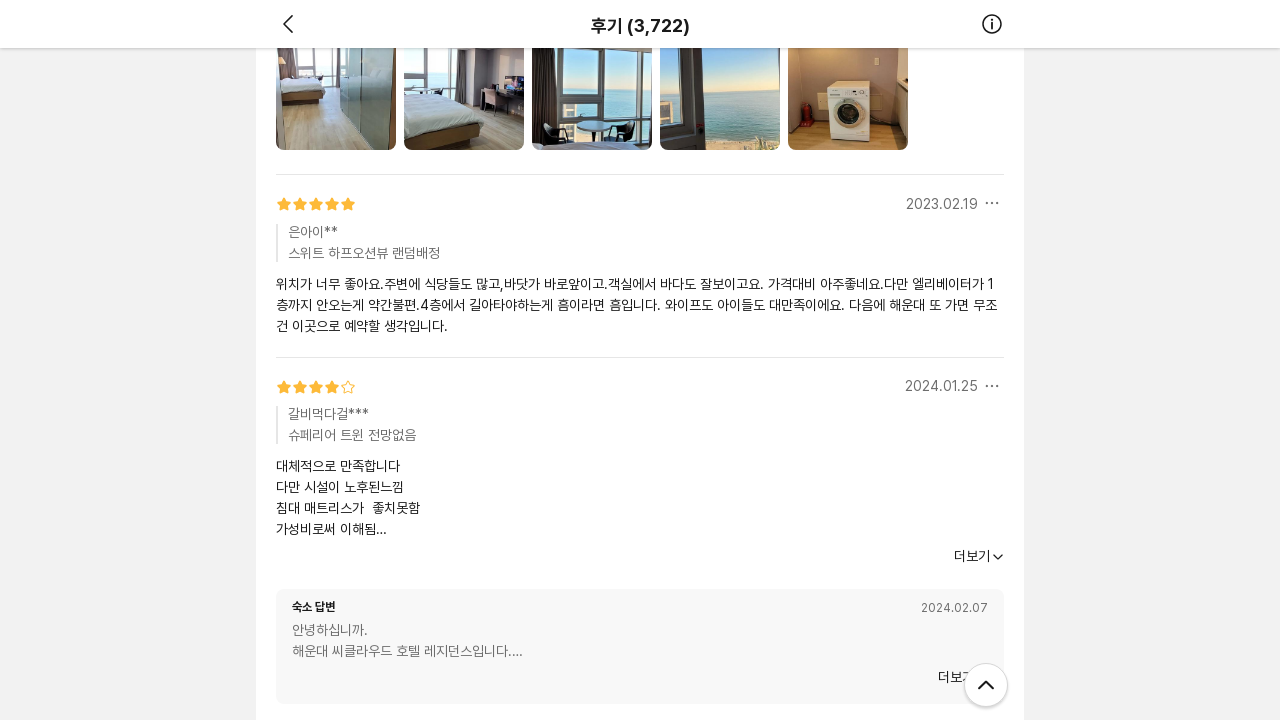

Scrolled to bottom of page (iteration 3/20)
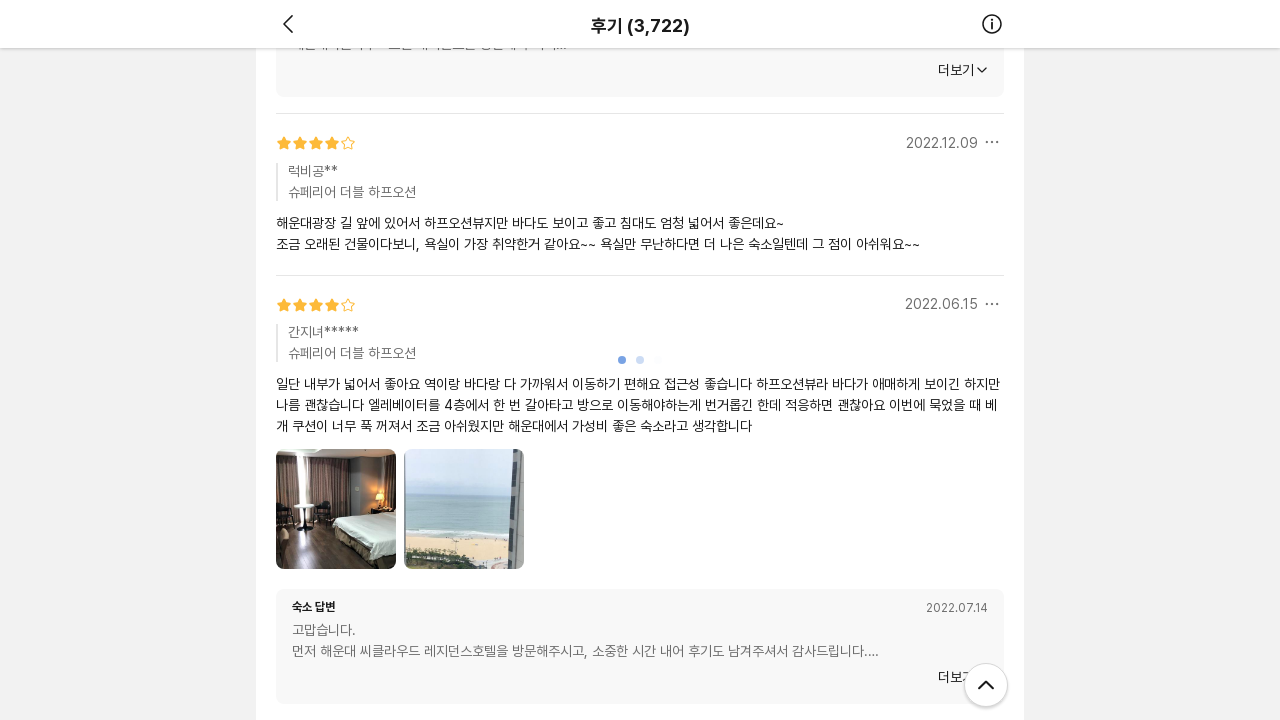

Waited 2 seconds for new reviews to load
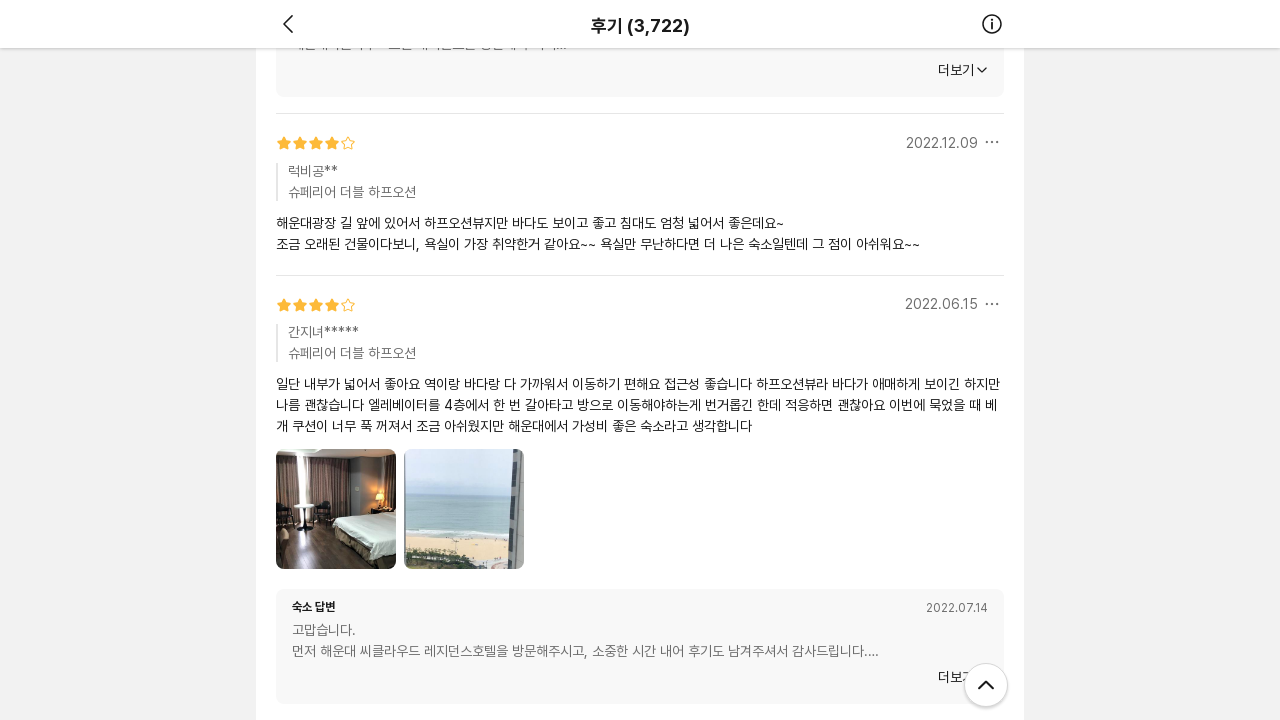

Scrolled to bottom of page (iteration 4/20)
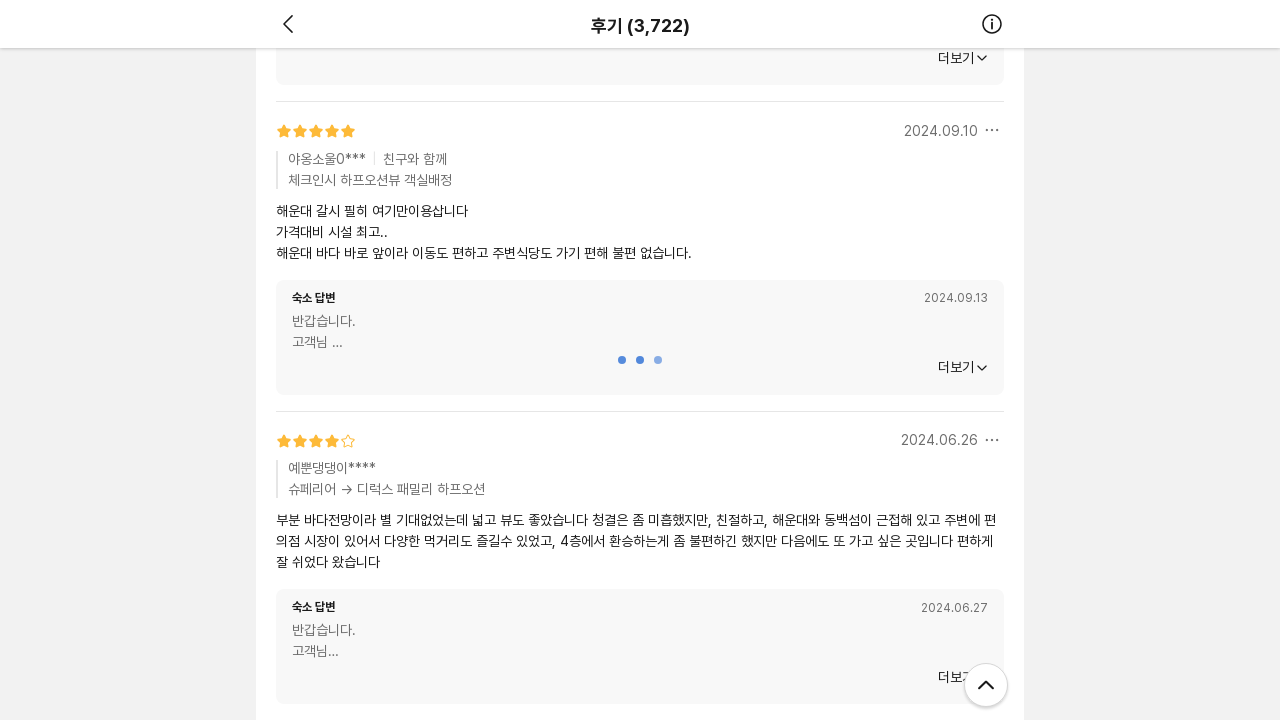

Waited 2 seconds for new reviews to load
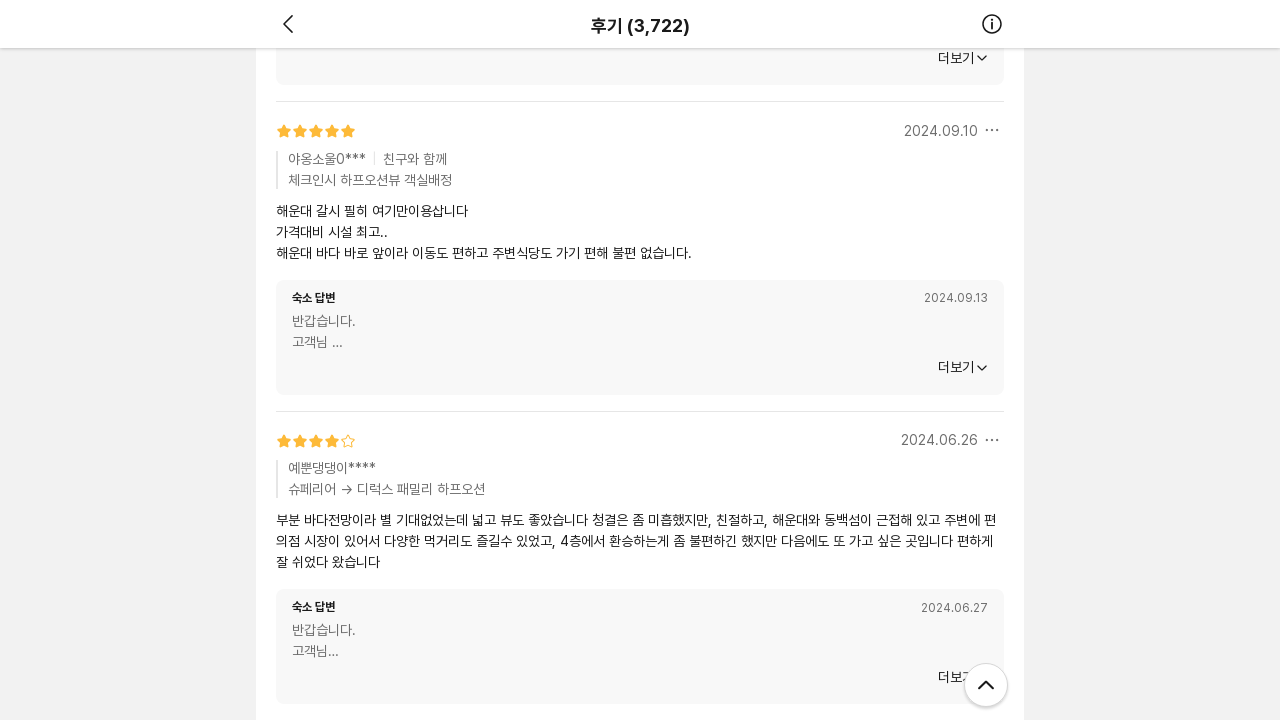

Scrolled to bottom of page (iteration 5/20)
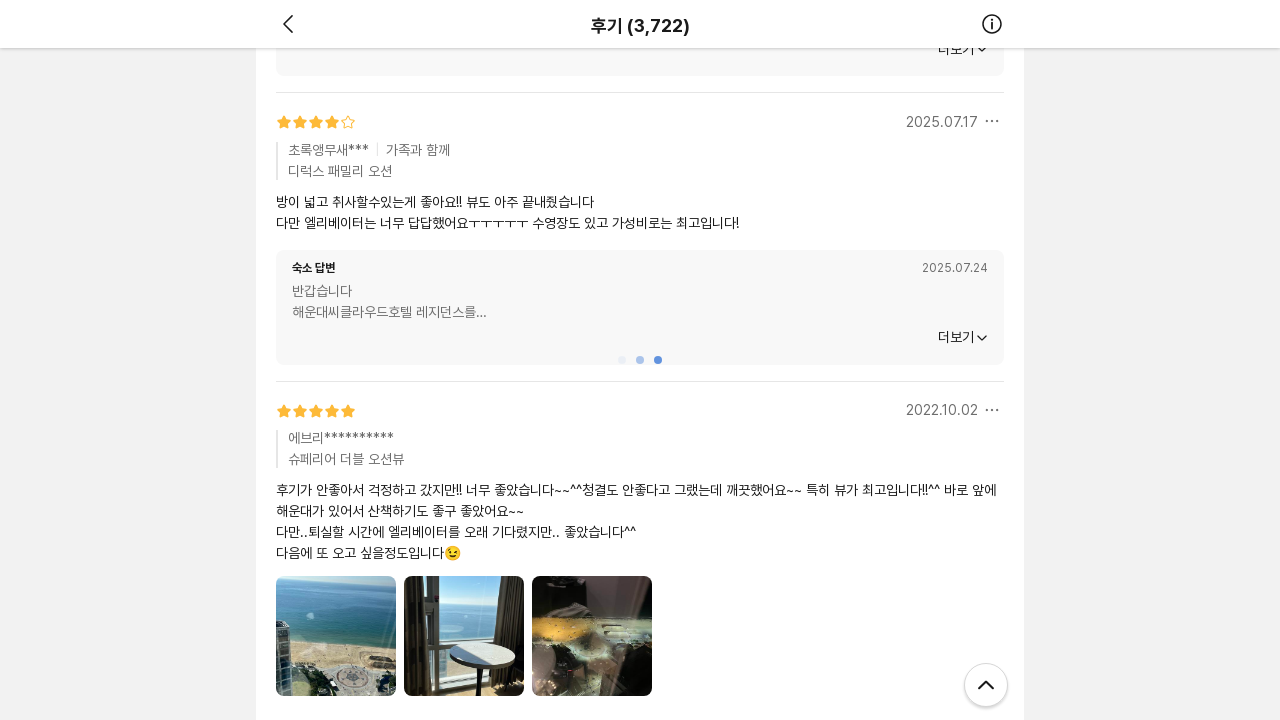

Waited 2 seconds for new reviews to load
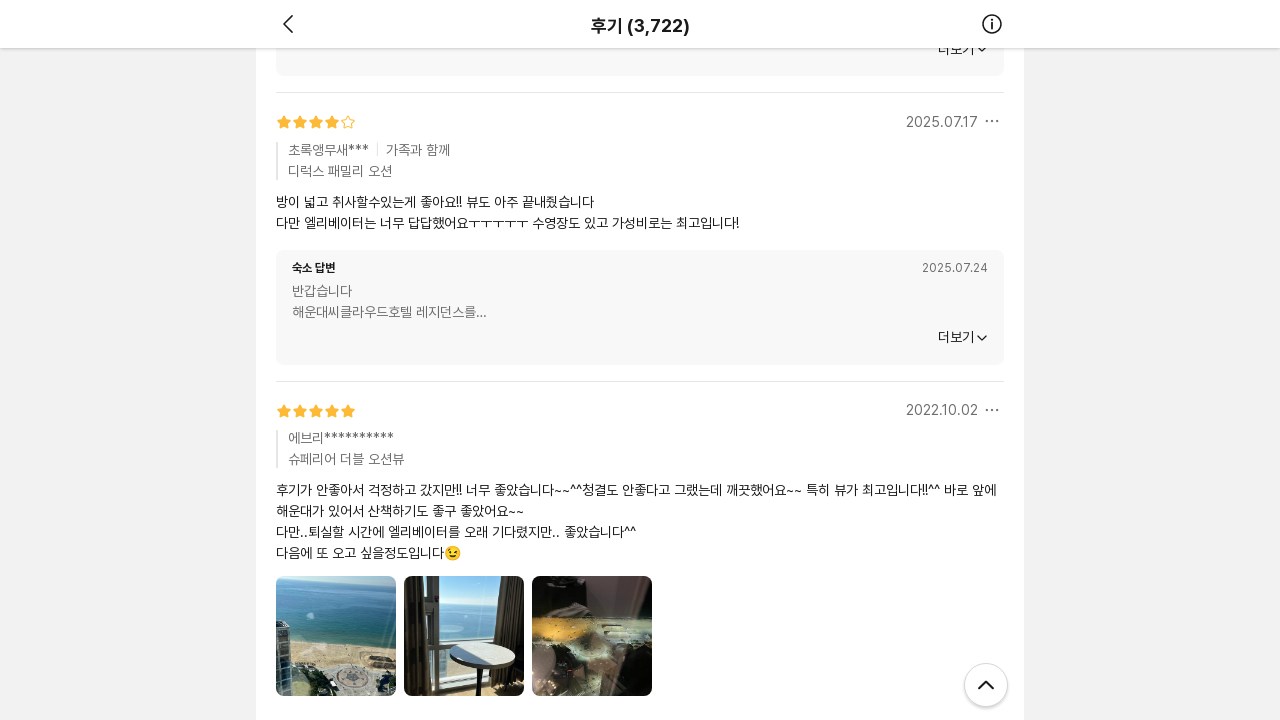

Scrolled to bottom of page (iteration 6/20)
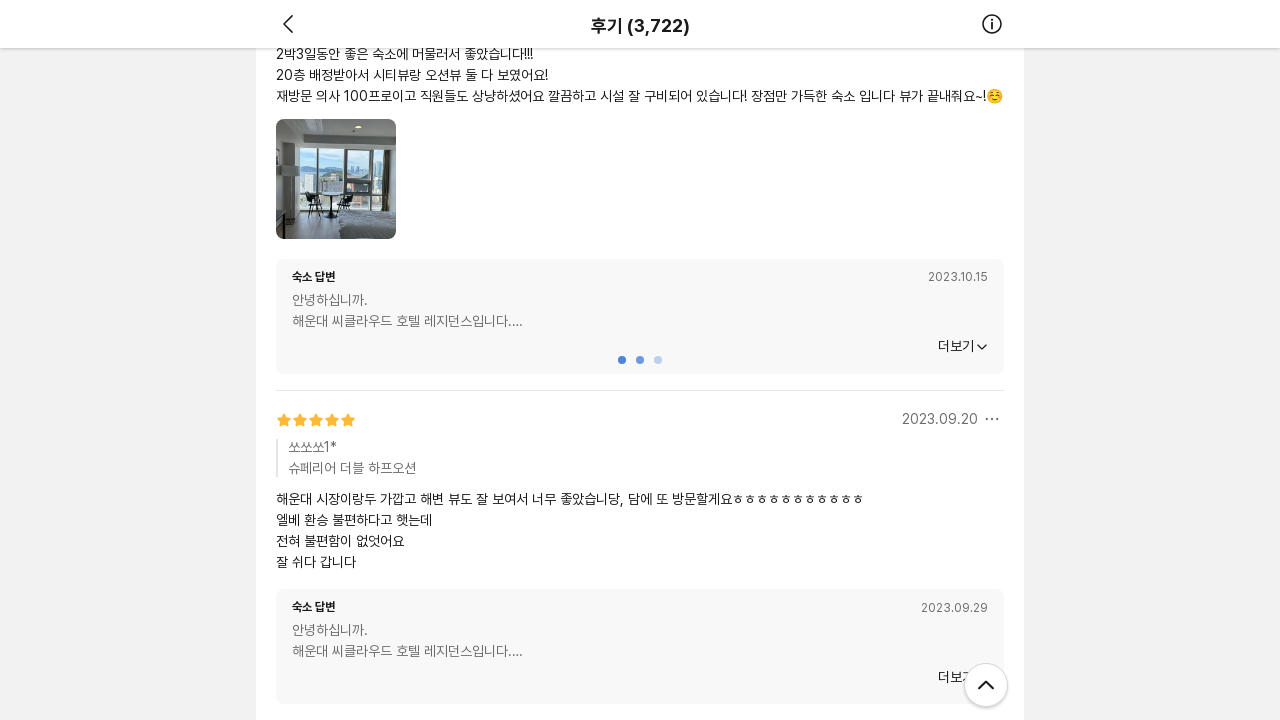

Waited 2 seconds for new reviews to load
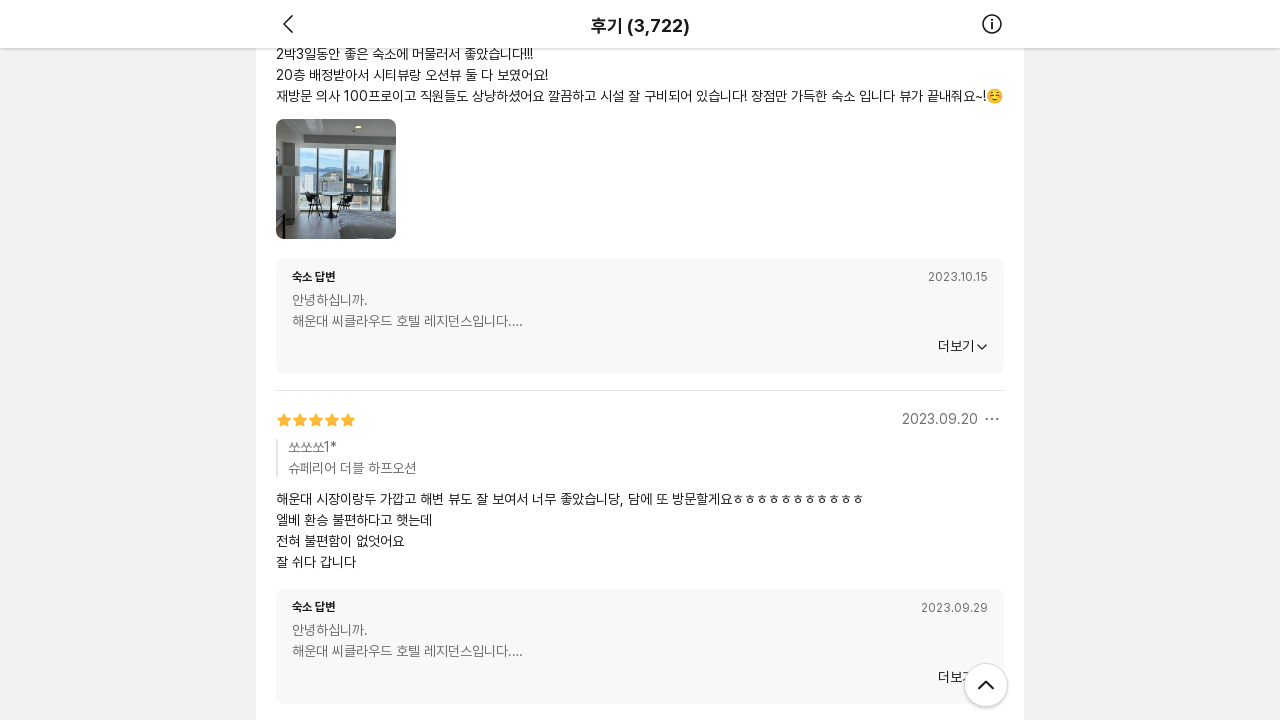

Scrolled to bottom of page (iteration 7/20)
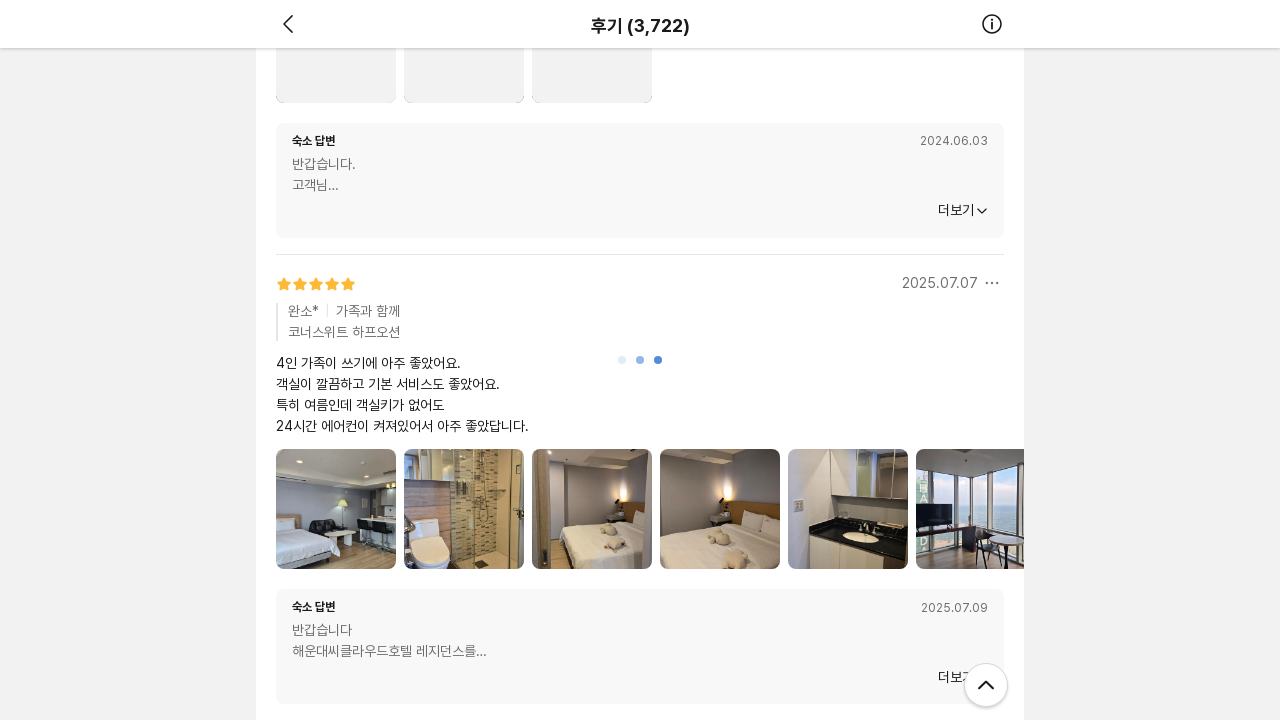

Waited 2 seconds for new reviews to load
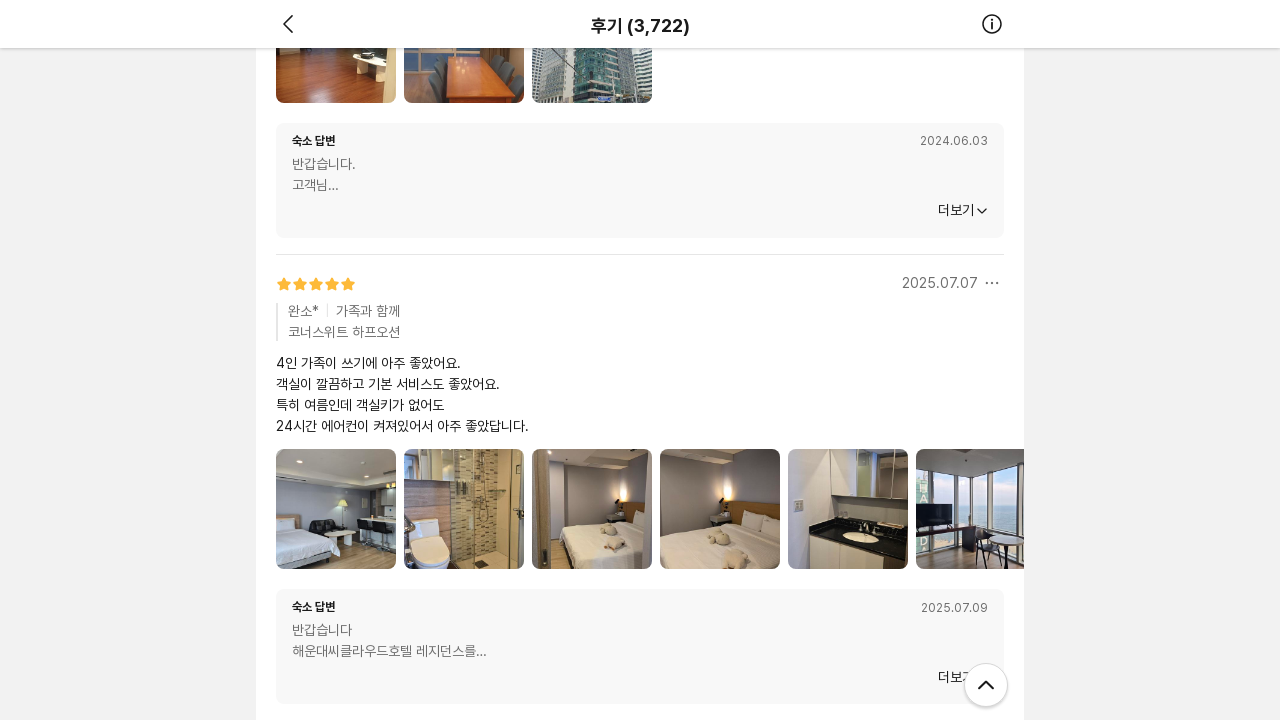

Scrolled to bottom of page (iteration 8/20)
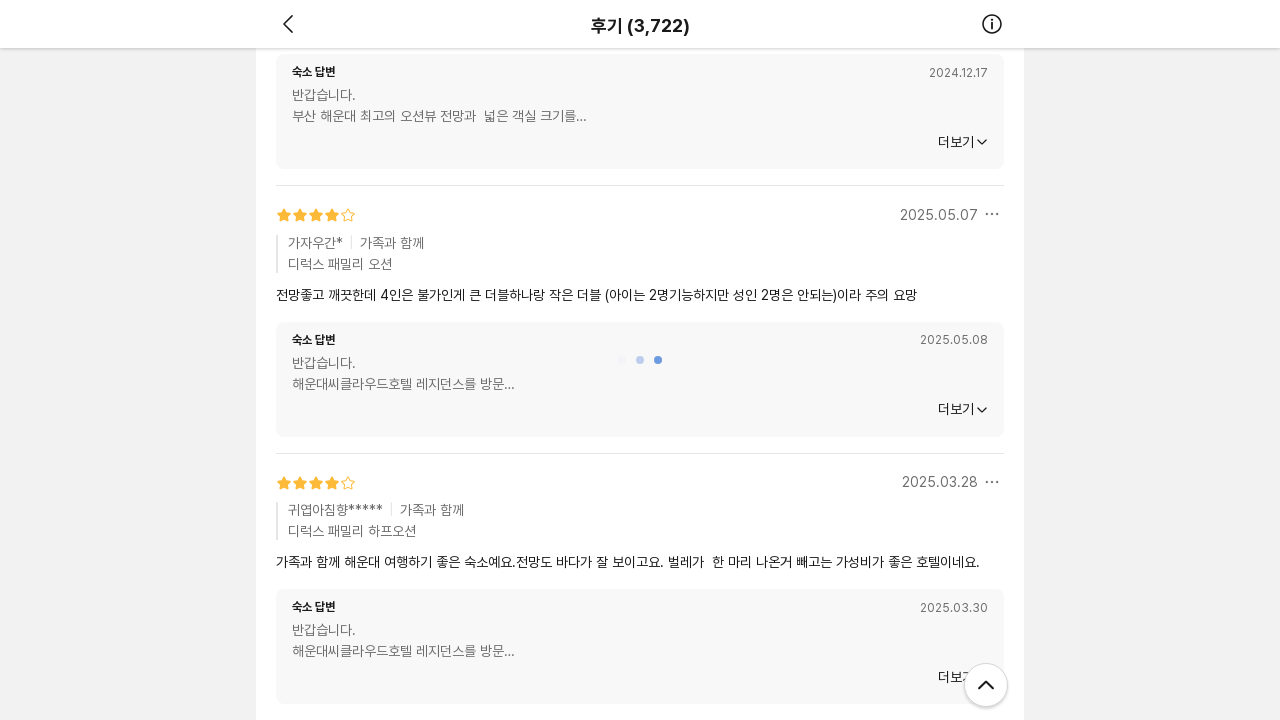

Waited 2 seconds for new reviews to load
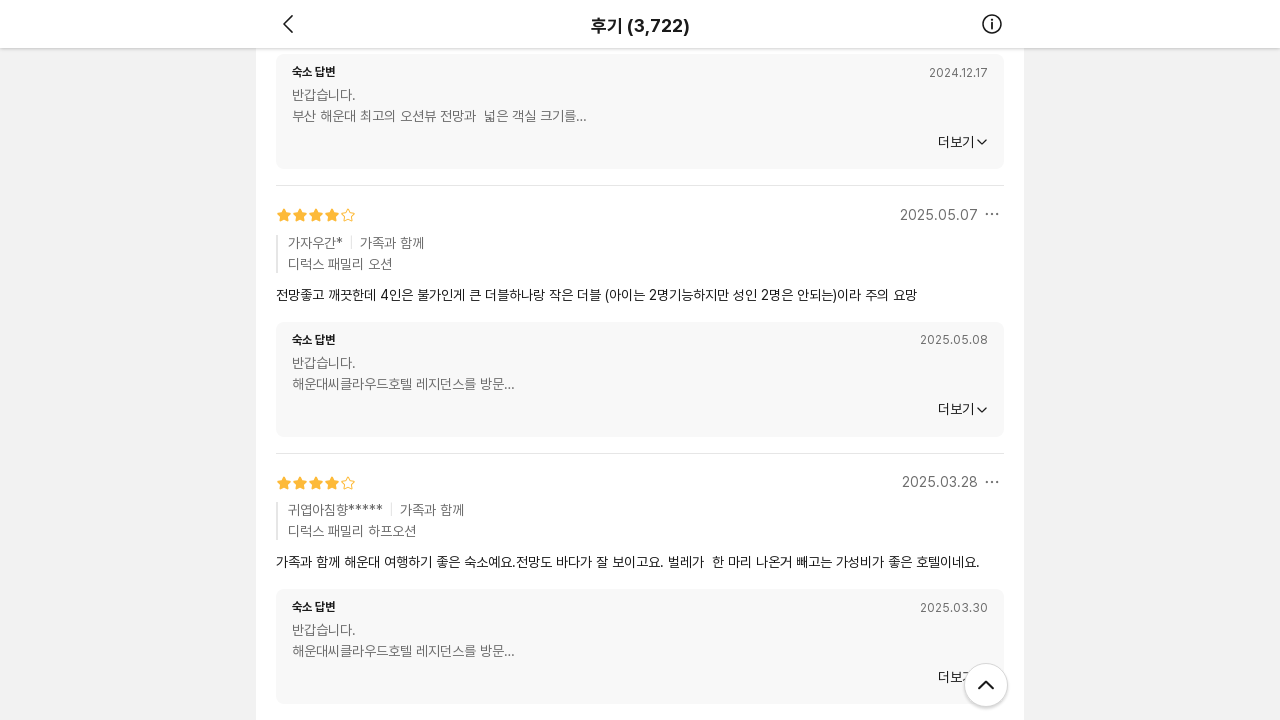

Scrolled to bottom of page (iteration 9/20)
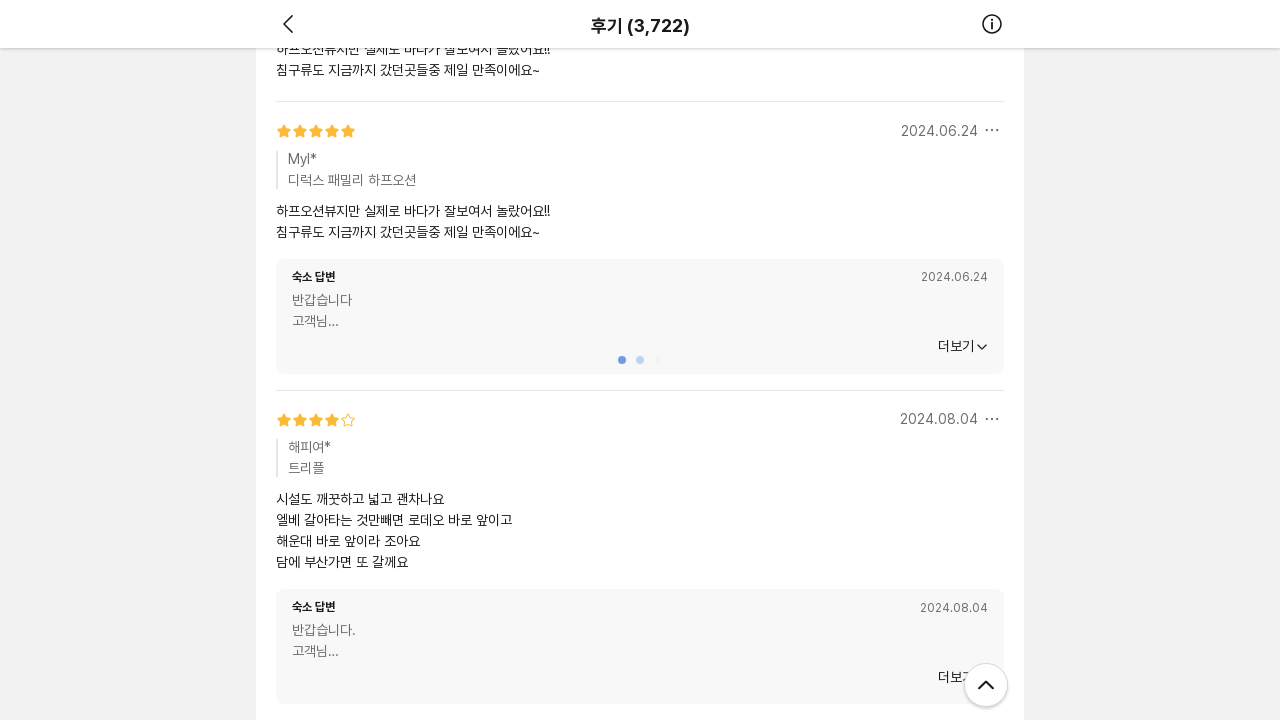

Waited 2 seconds for new reviews to load
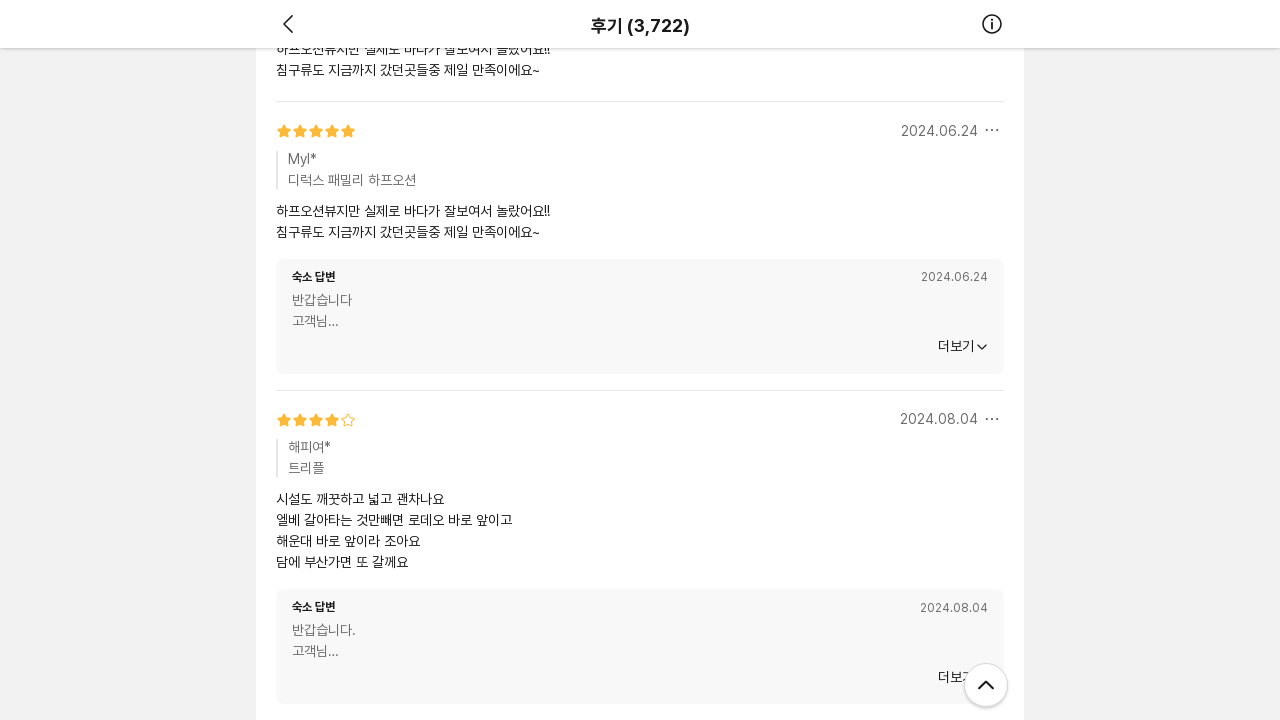

Scrolled to bottom of page (iteration 10/20)
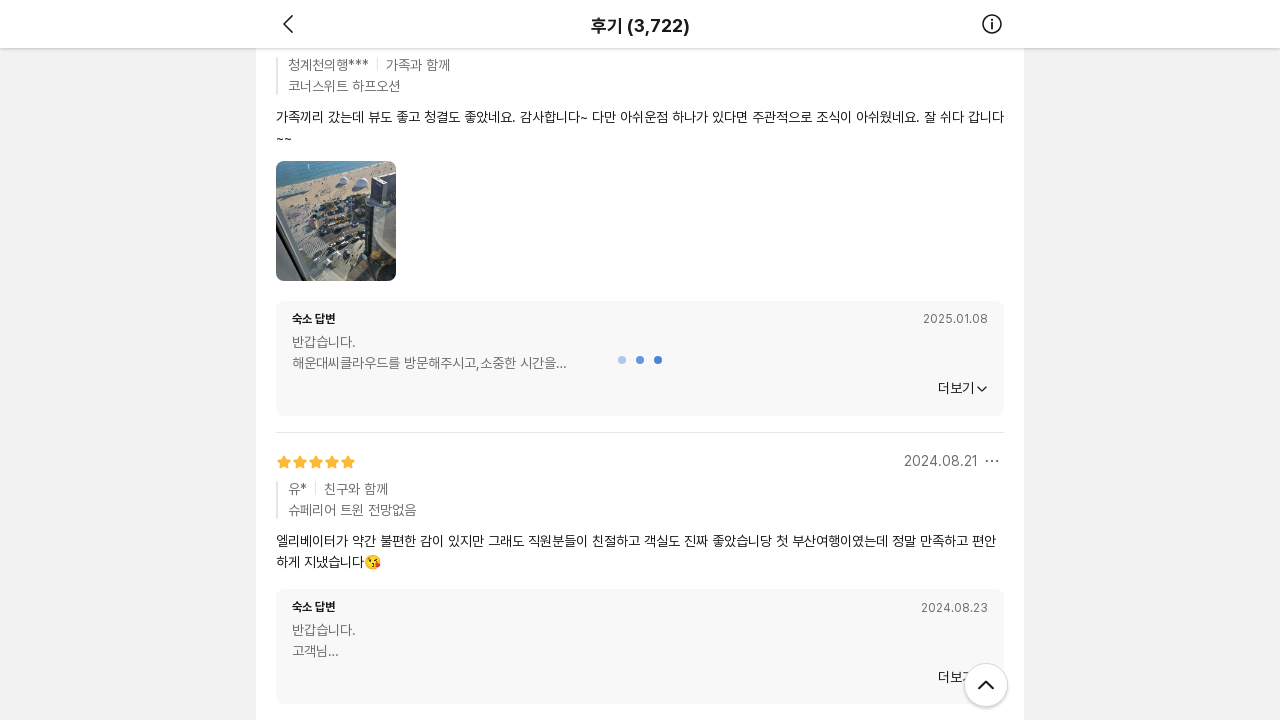

Waited 2 seconds for new reviews to load
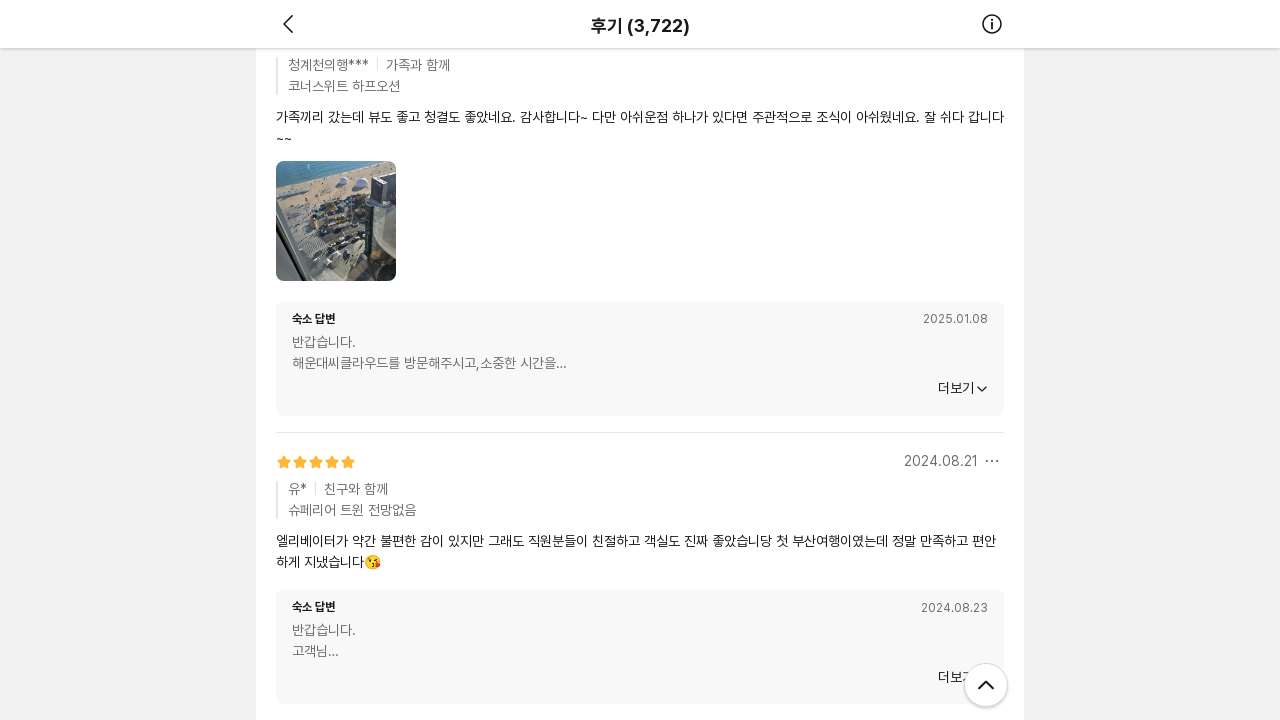

Scrolled to bottom of page (iteration 11/20)
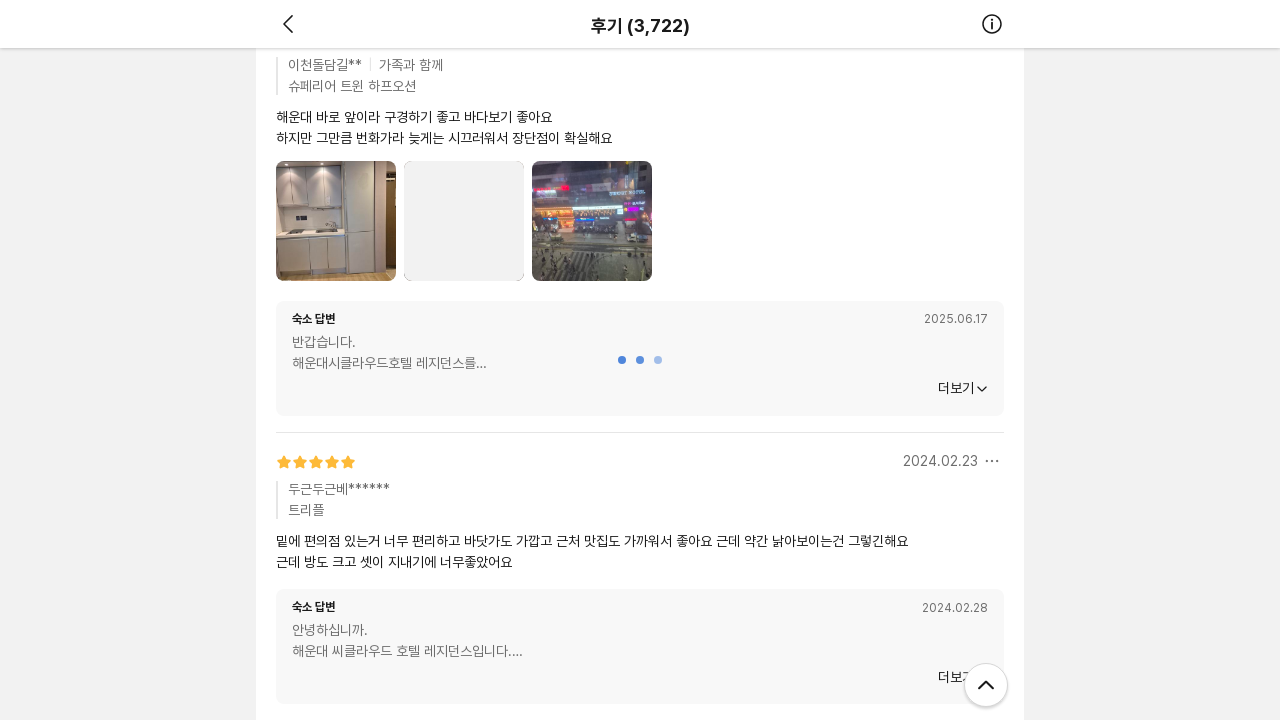

Waited 2 seconds for new reviews to load
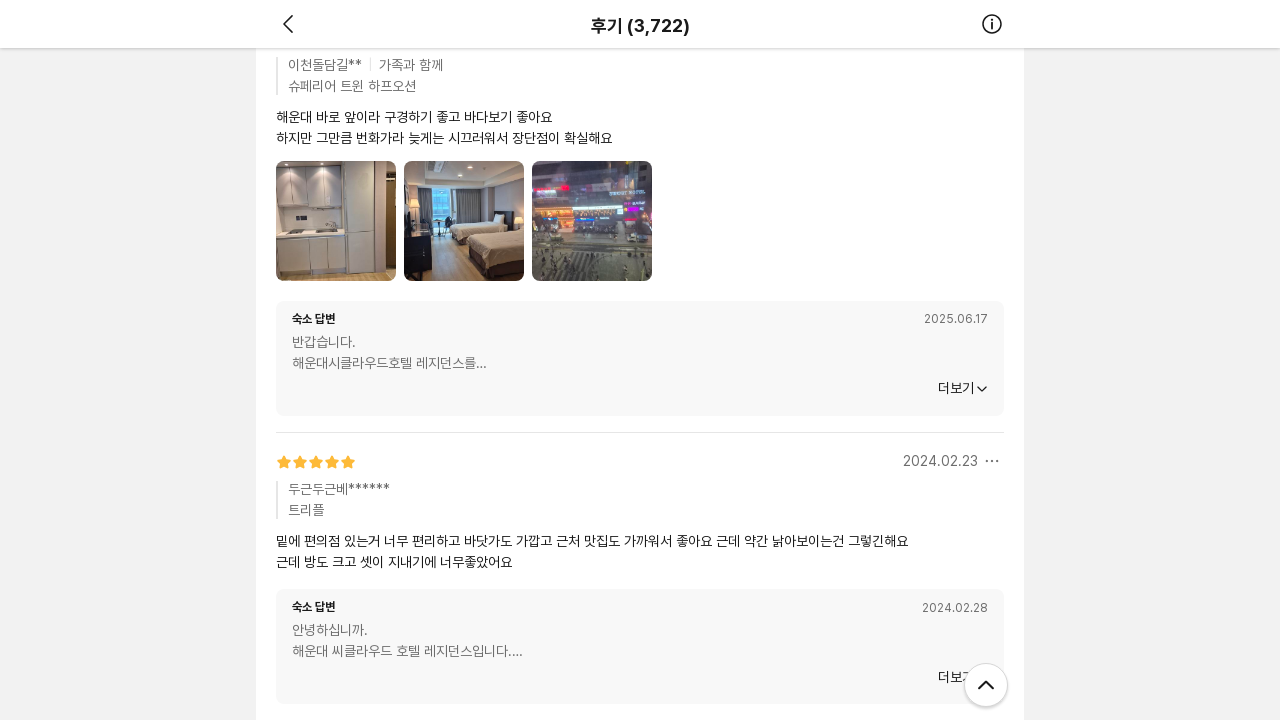

Scrolled to bottom of page (iteration 12/20)
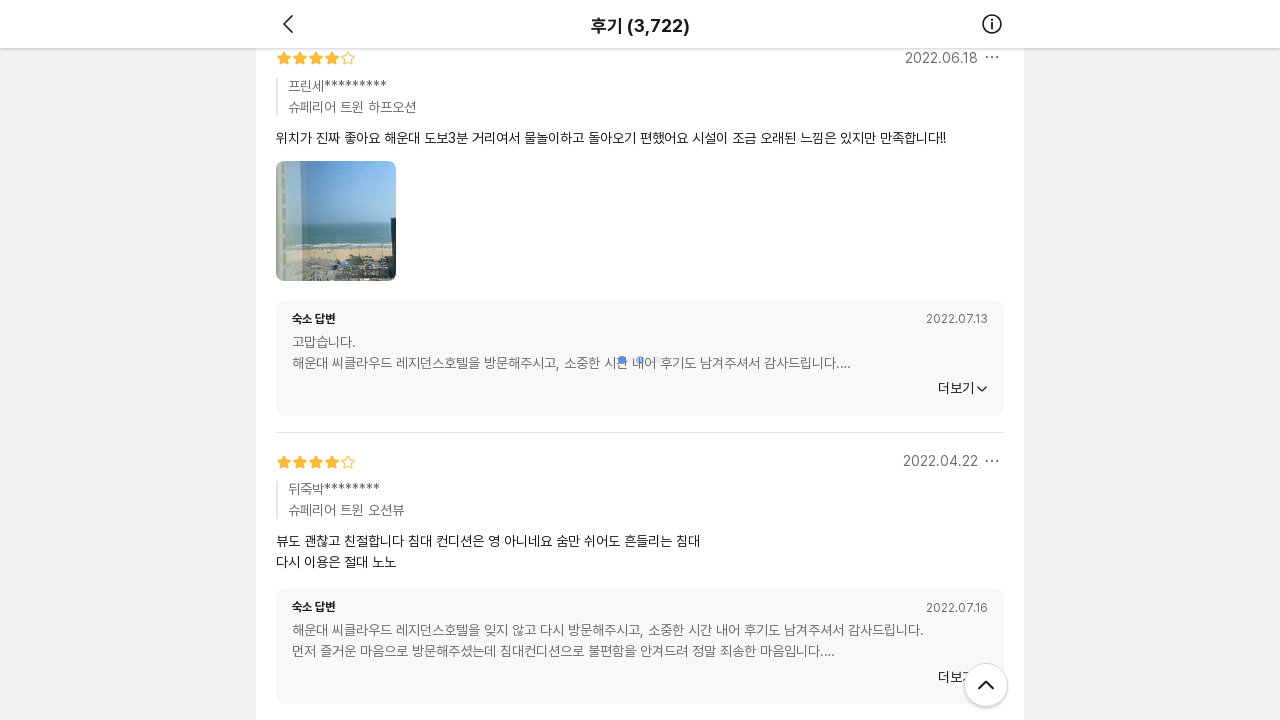

Waited 2 seconds for new reviews to load
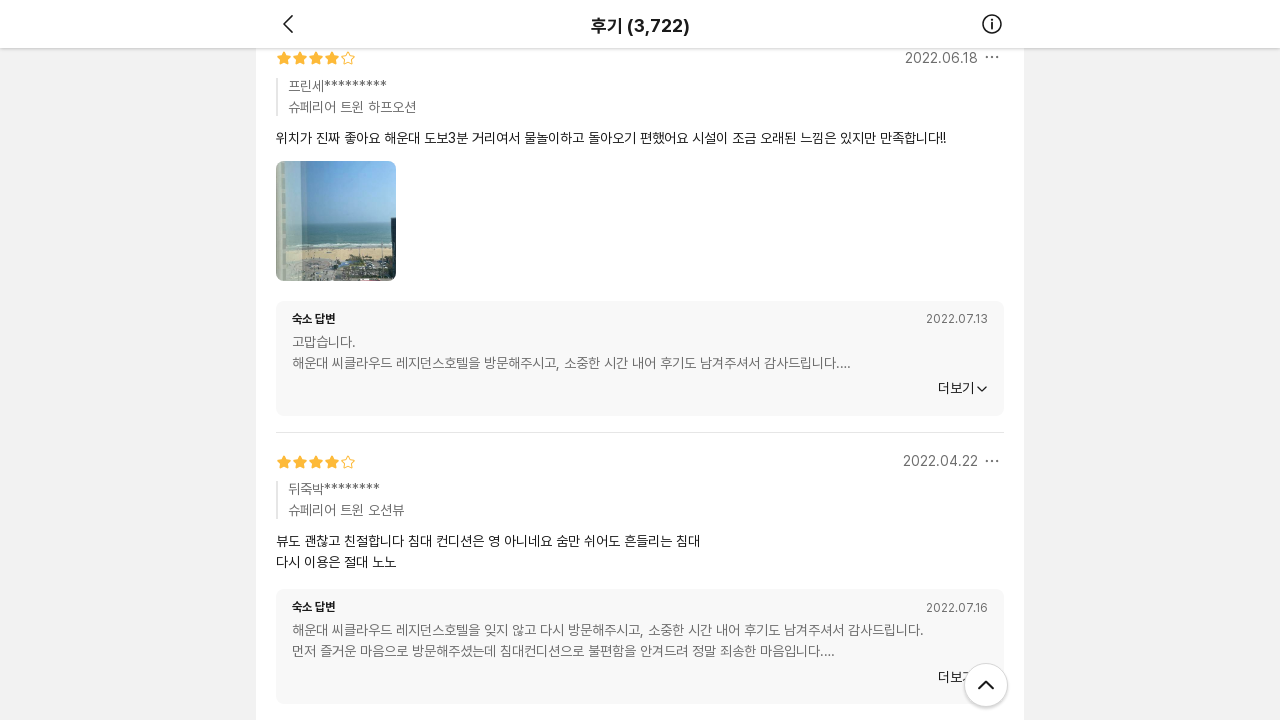

Scrolled to bottom of page (iteration 13/20)
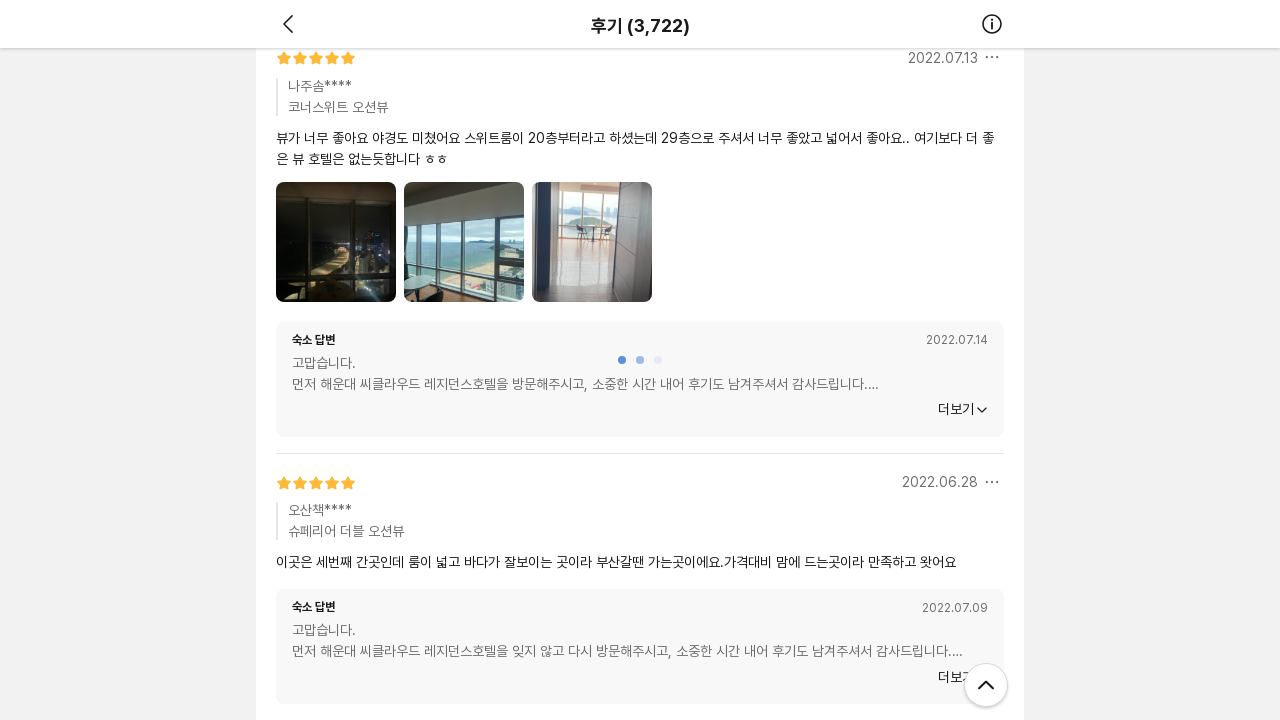

Waited 2 seconds for new reviews to load
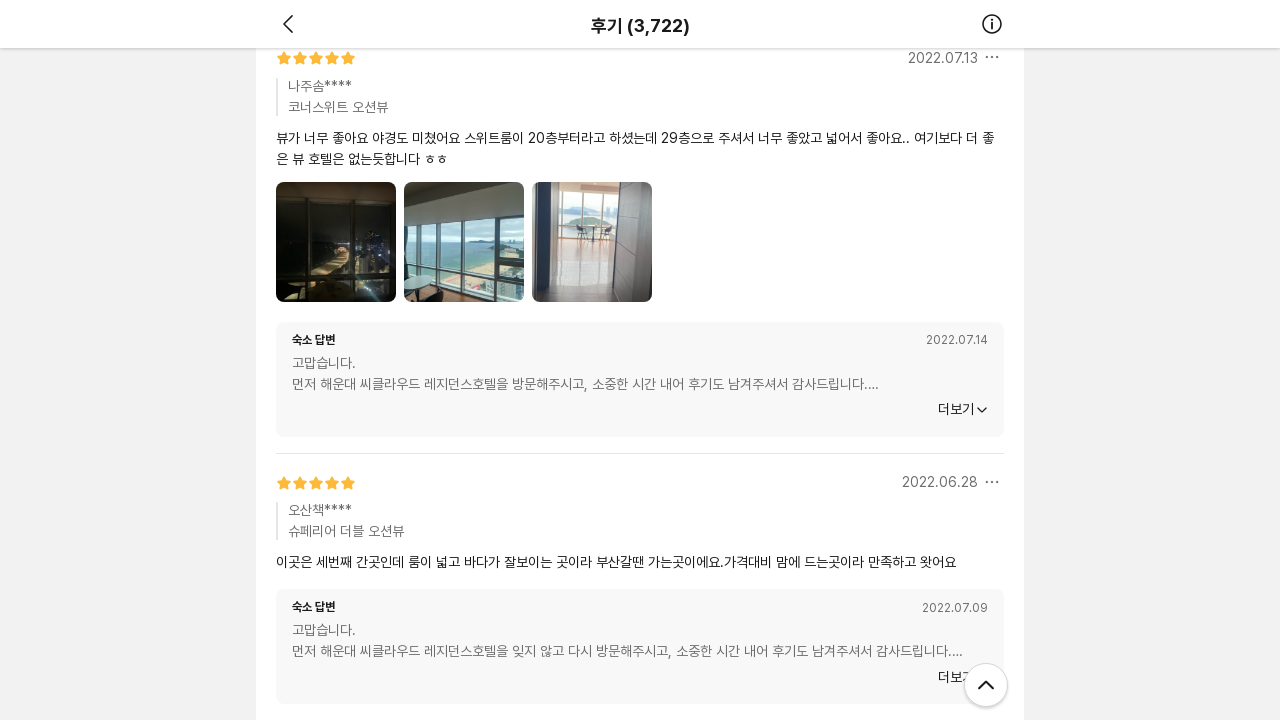

Scrolled to bottom of page (iteration 14/20)
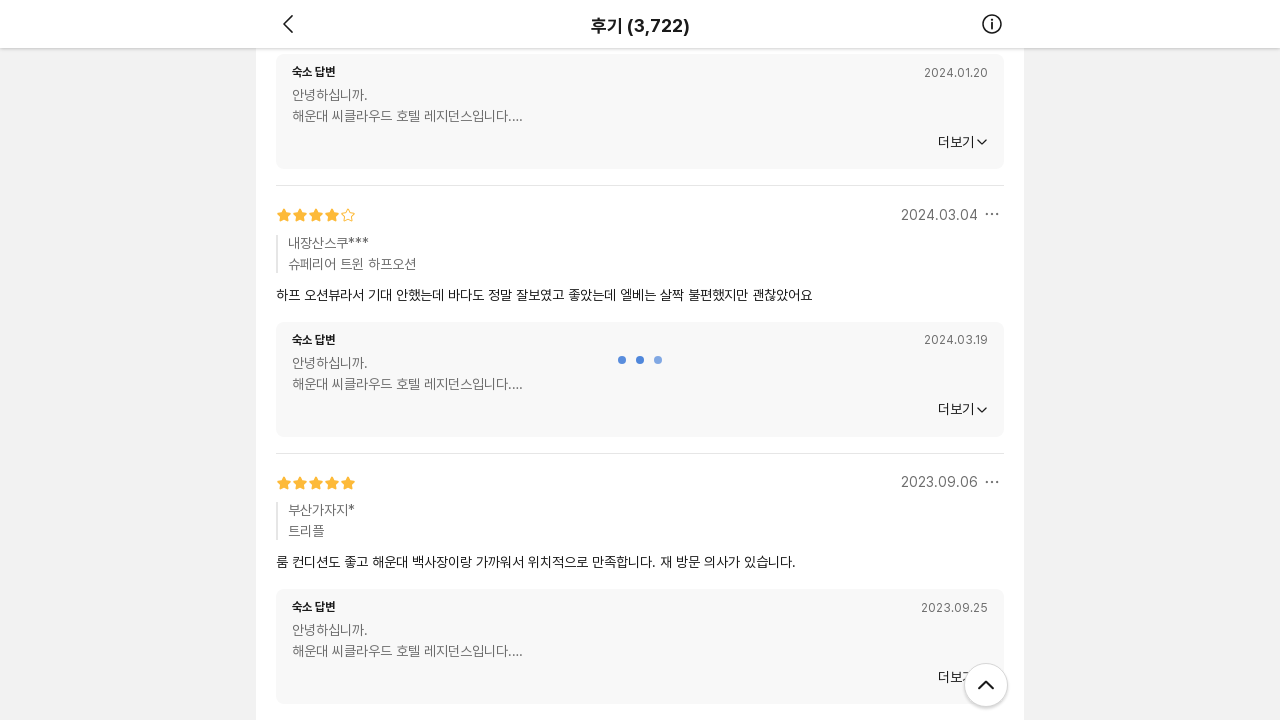

Waited 2 seconds for new reviews to load
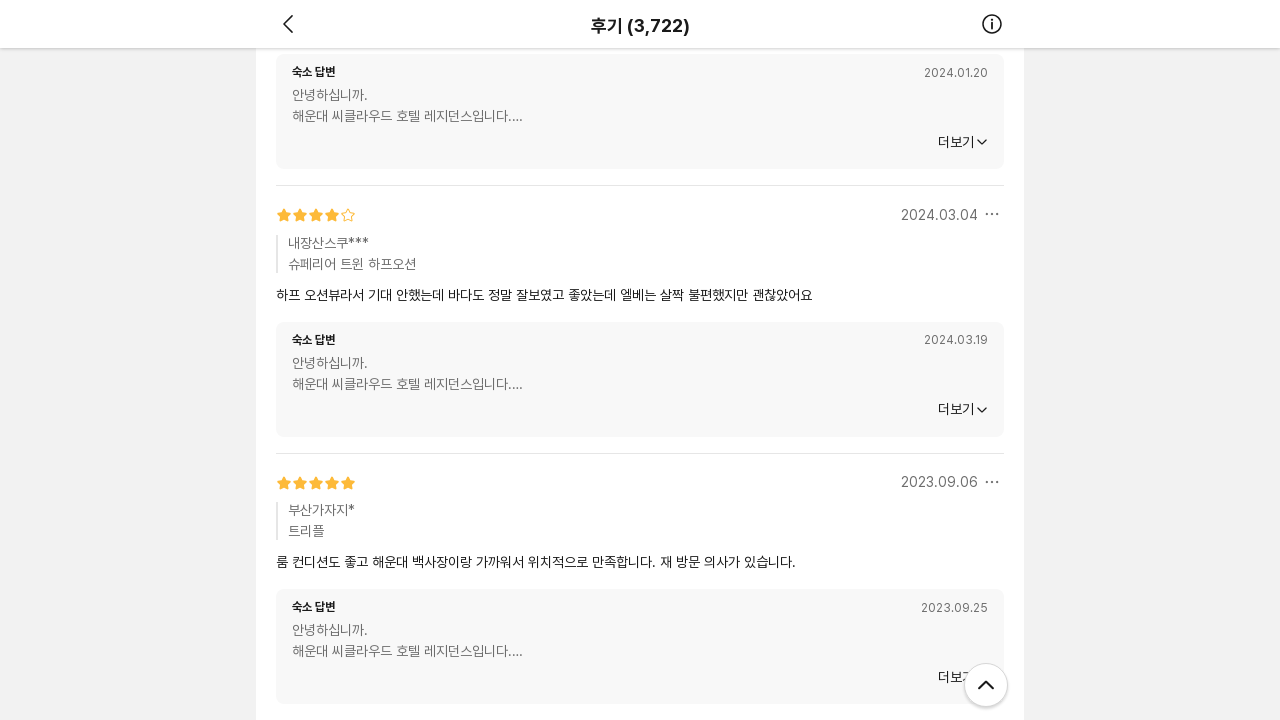

Scrolled to bottom of page (iteration 15/20)
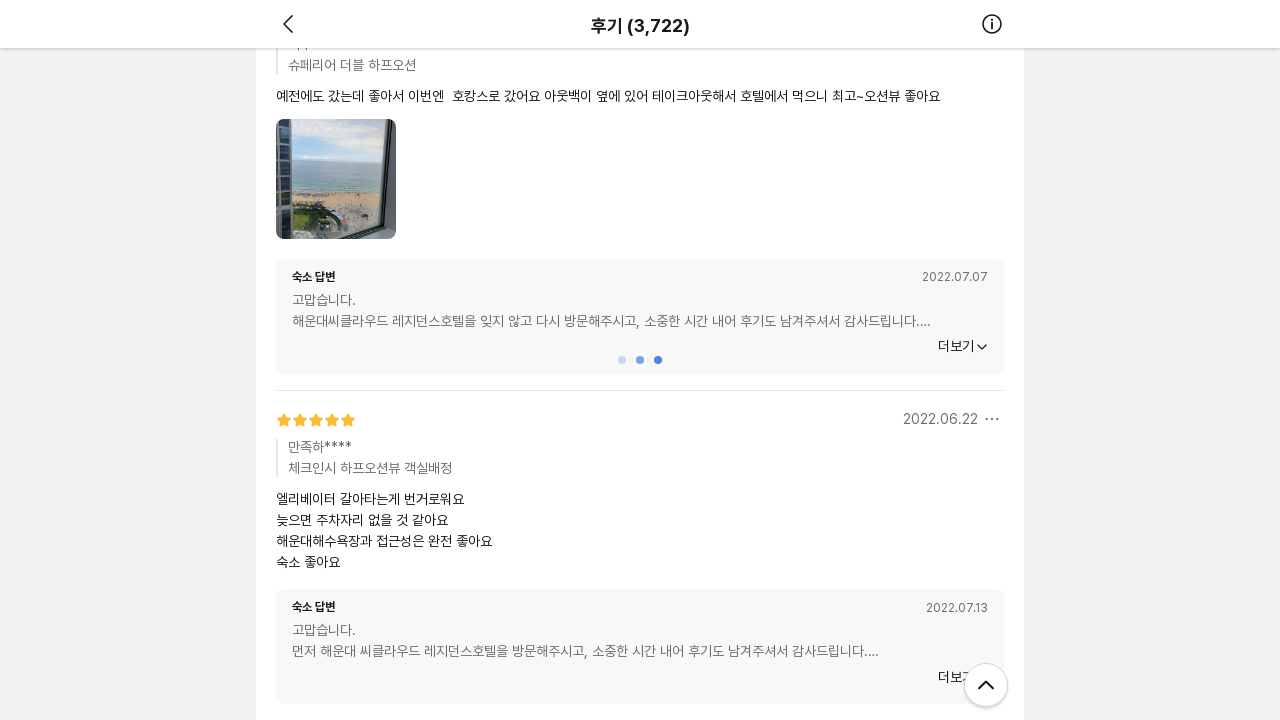

Waited 2 seconds for new reviews to load
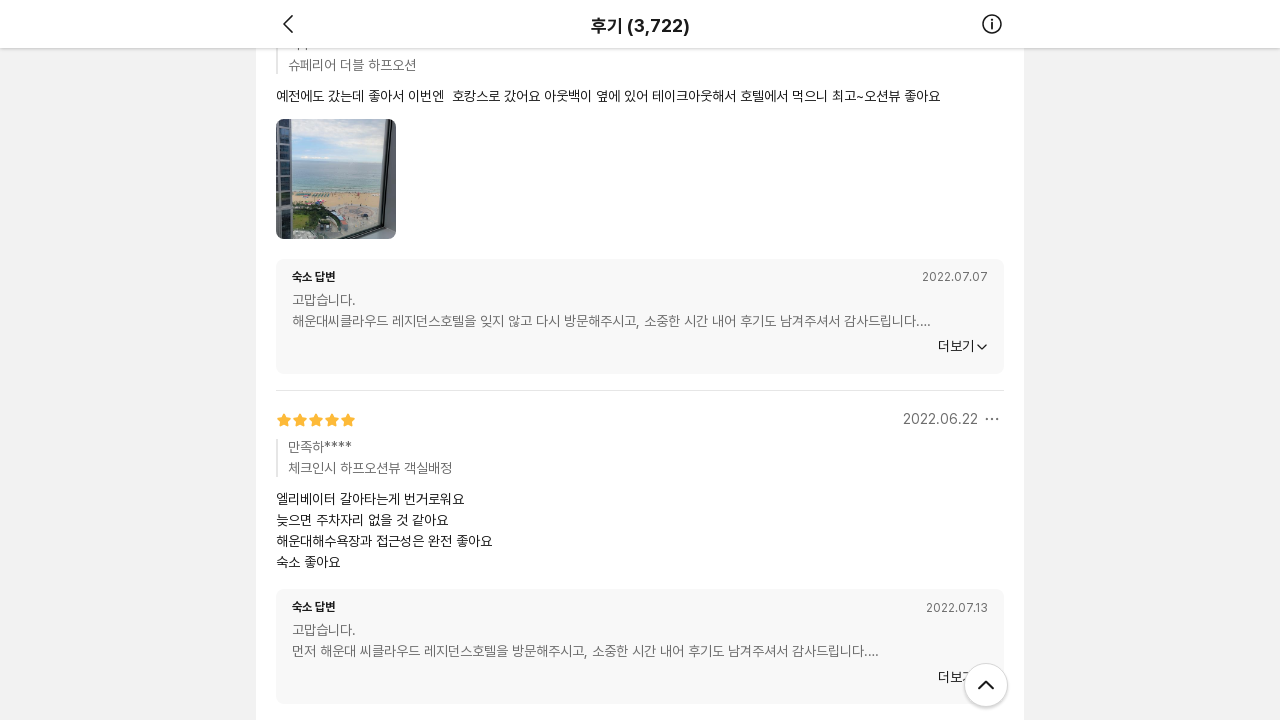

Scrolled to bottom of page (iteration 16/20)
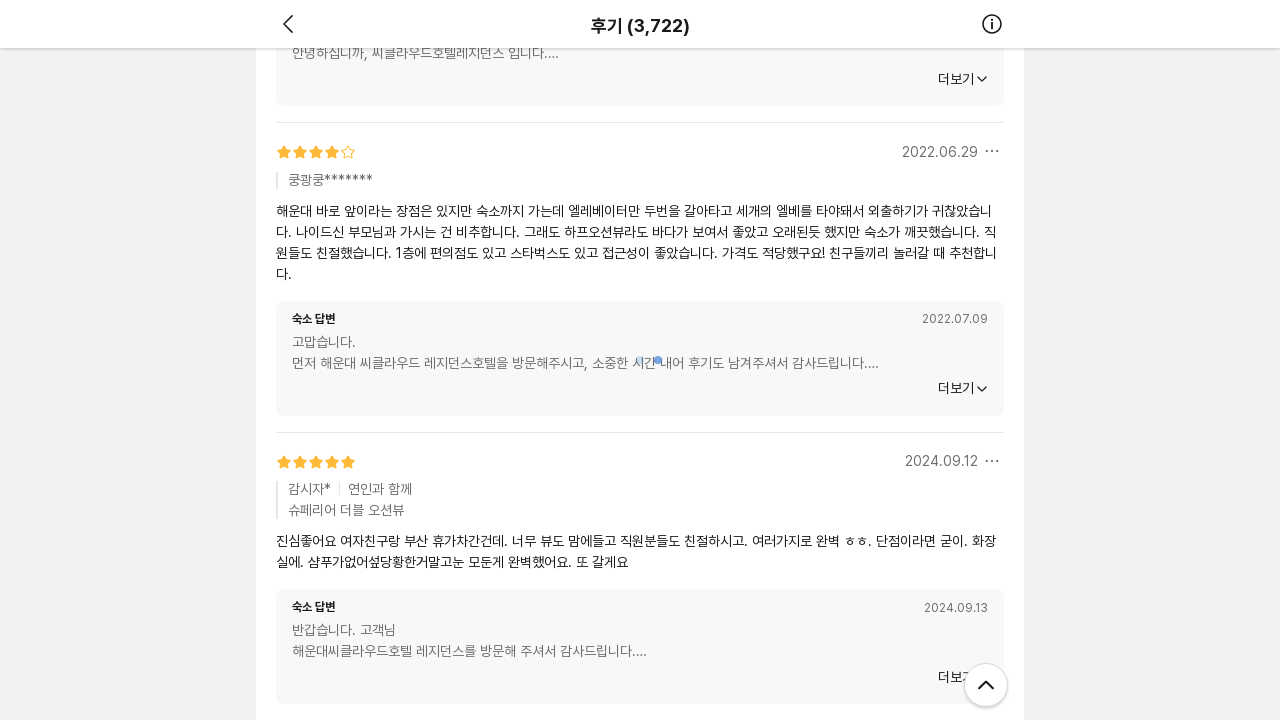

Waited 2 seconds for new reviews to load
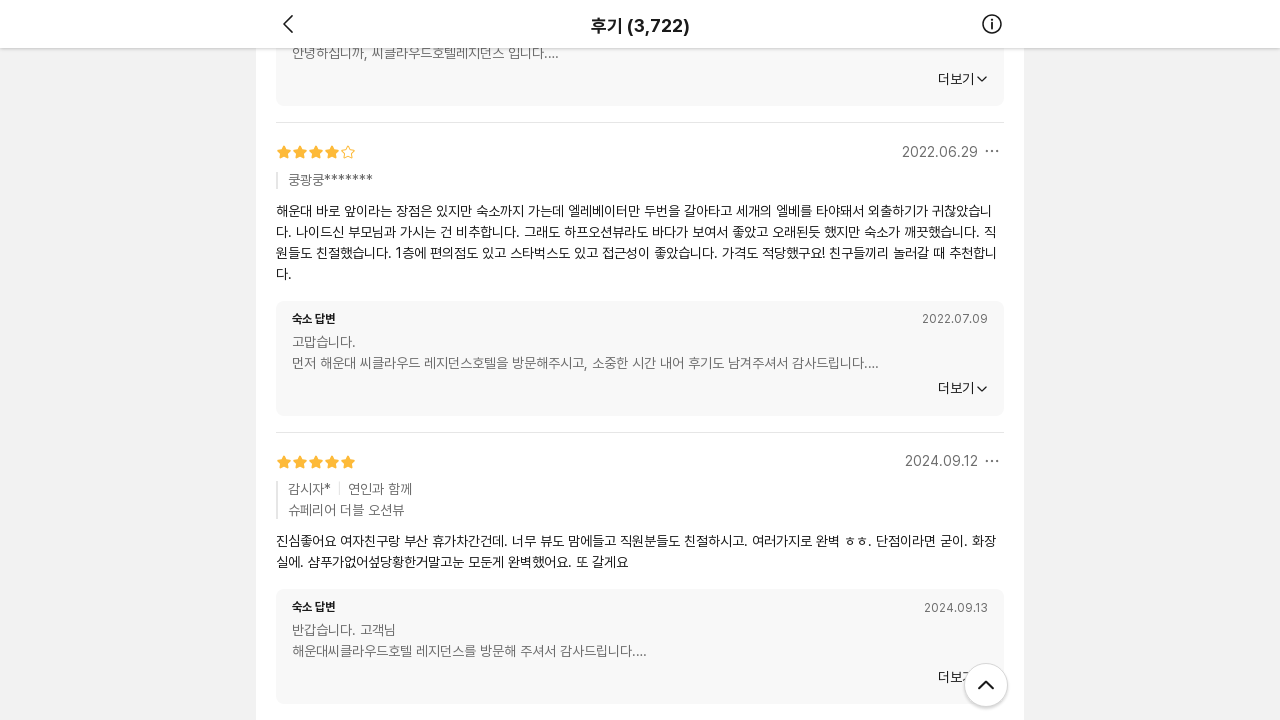

Scrolled to bottom of page (iteration 17/20)
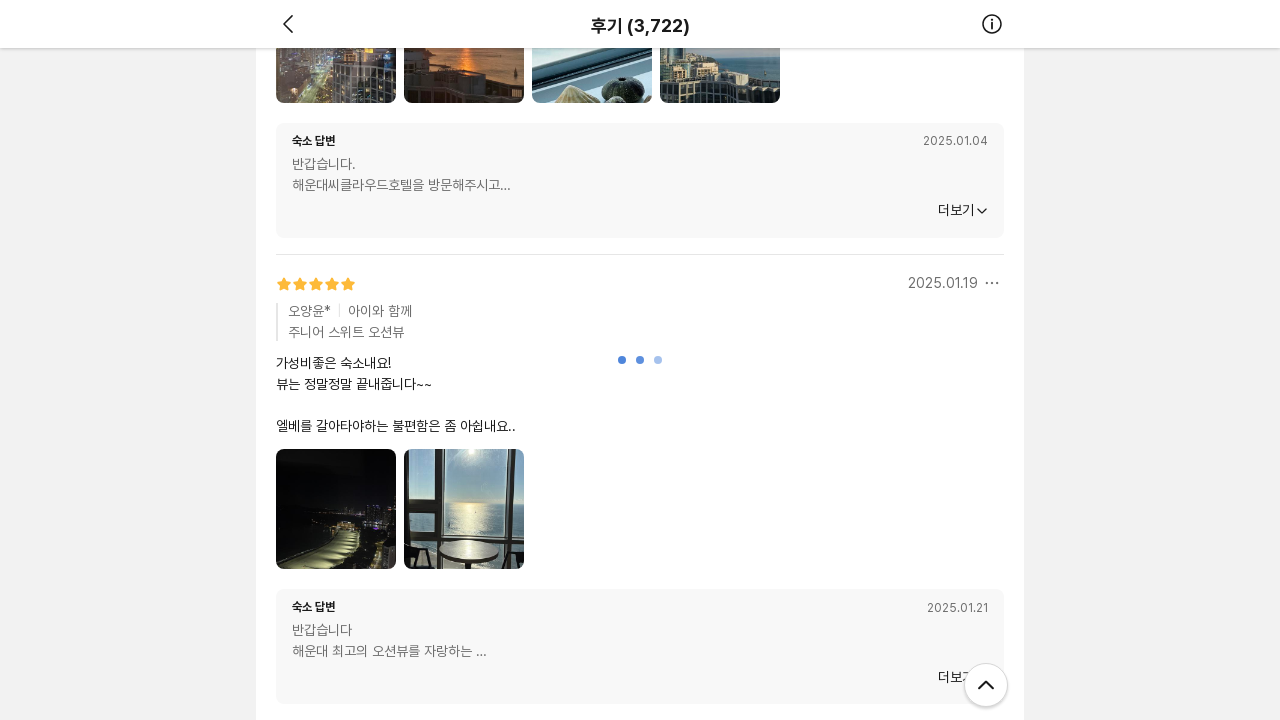

Waited 2 seconds for new reviews to load
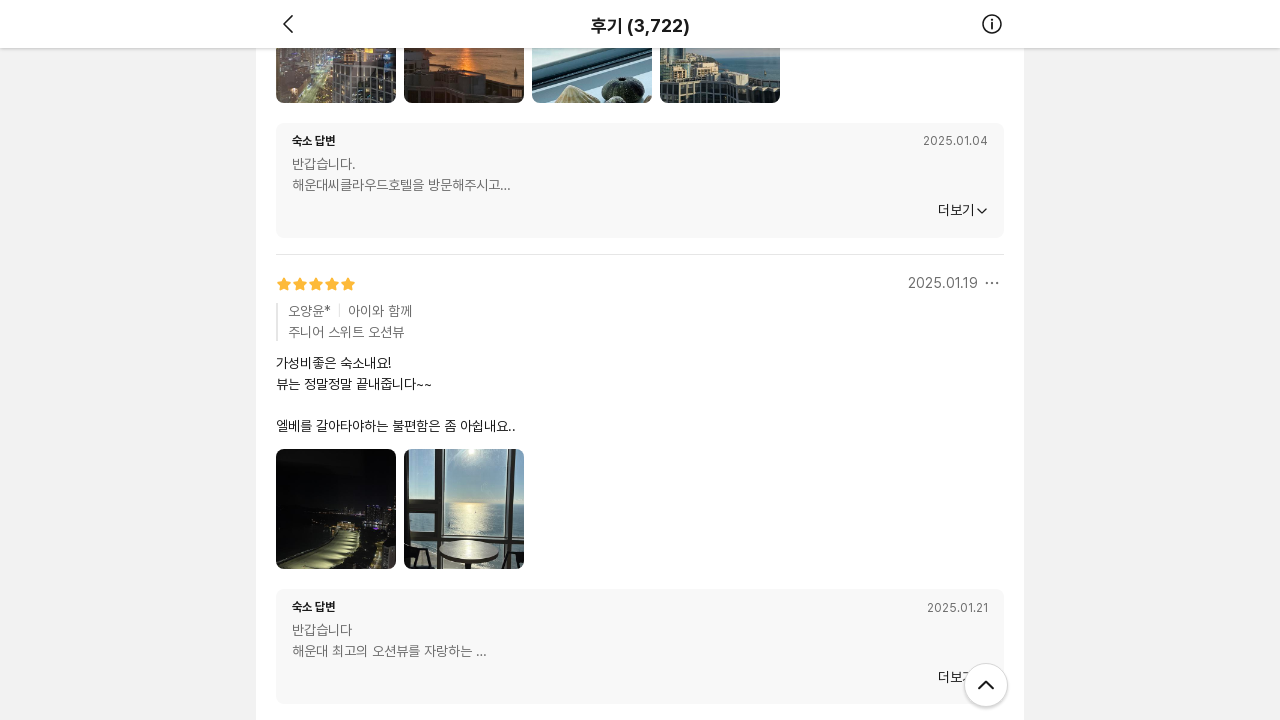

Scrolled to bottom of page (iteration 18/20)
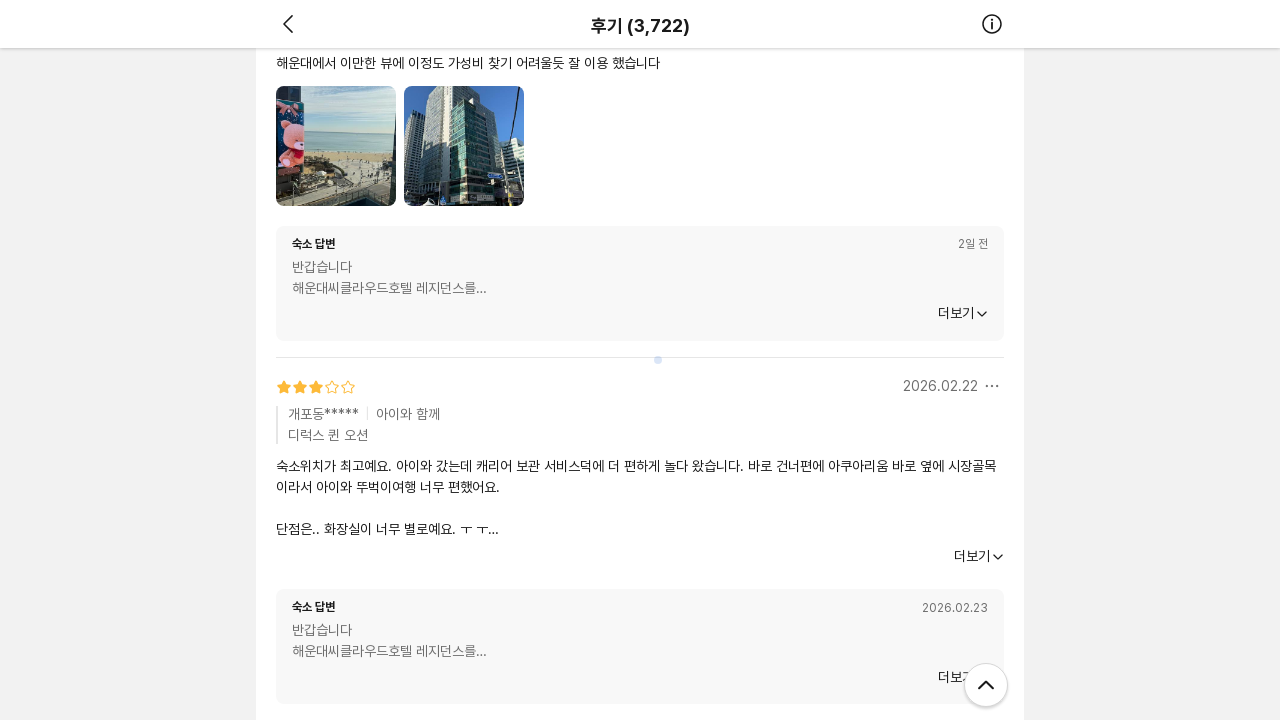

Waited 2 seconds for new reviews to load
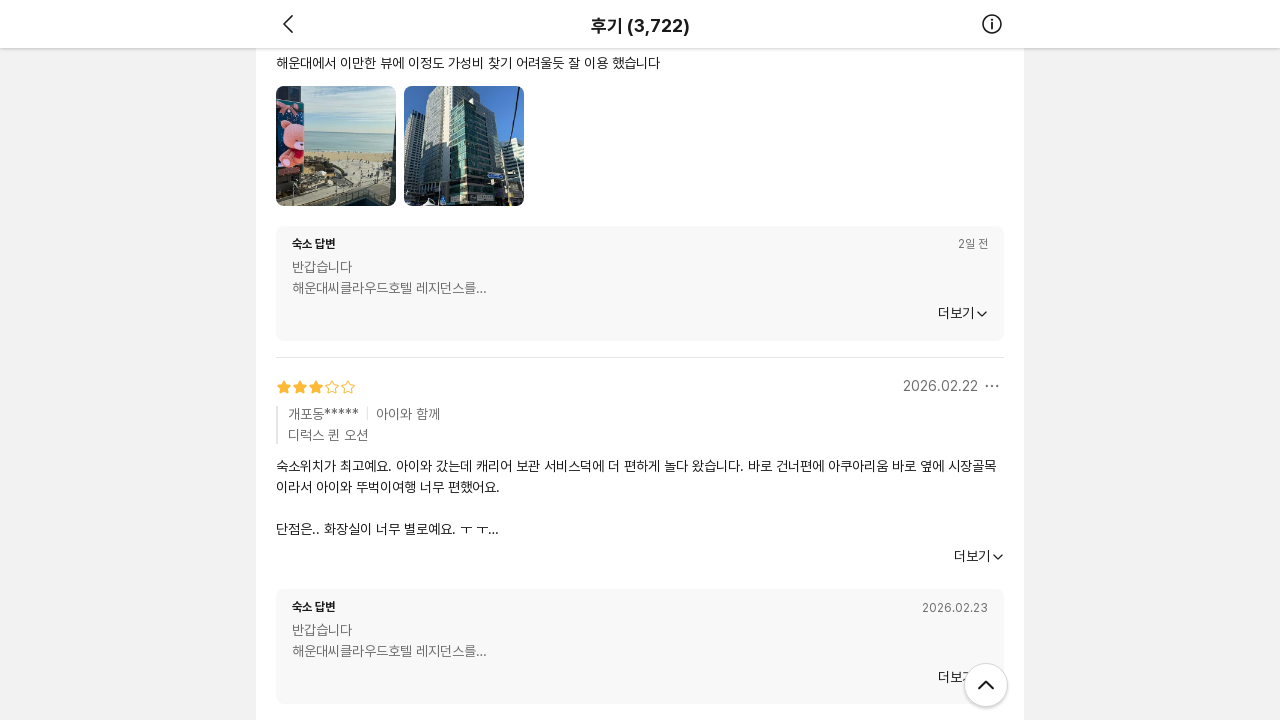

Scrolled to bottom of page (iteration 19/20)
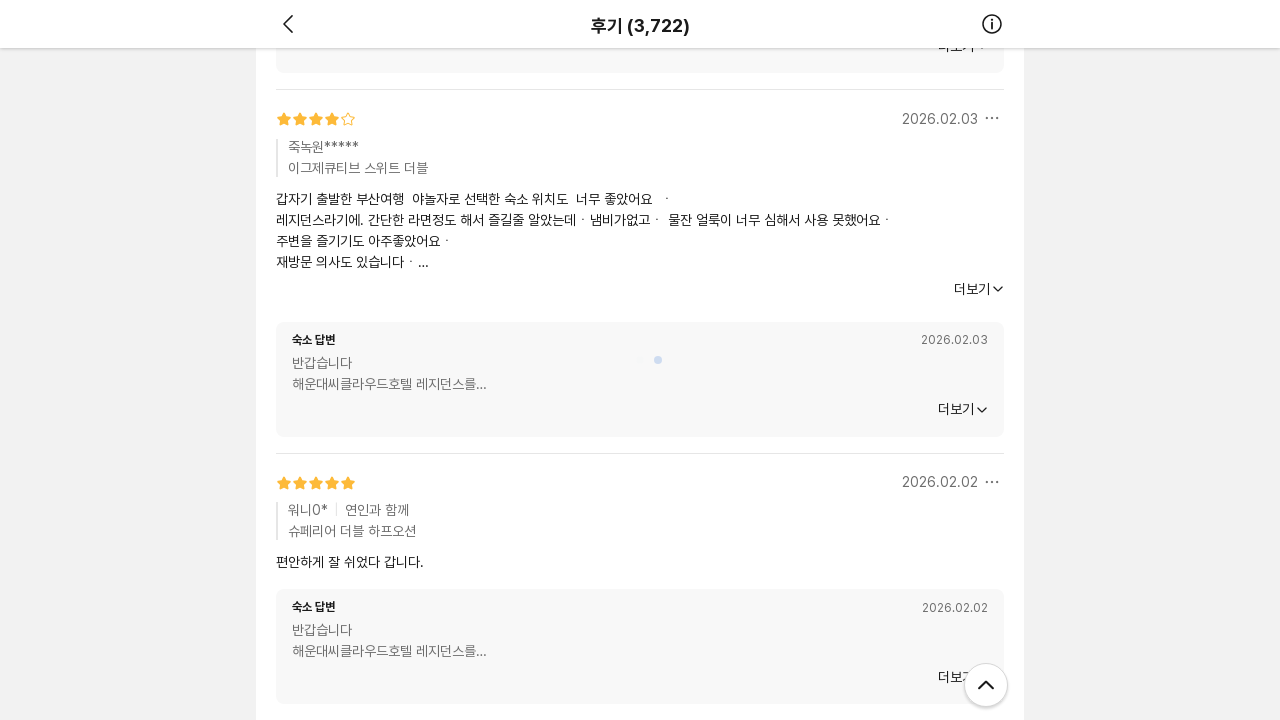

Waited 2 seconds for new reviews to load
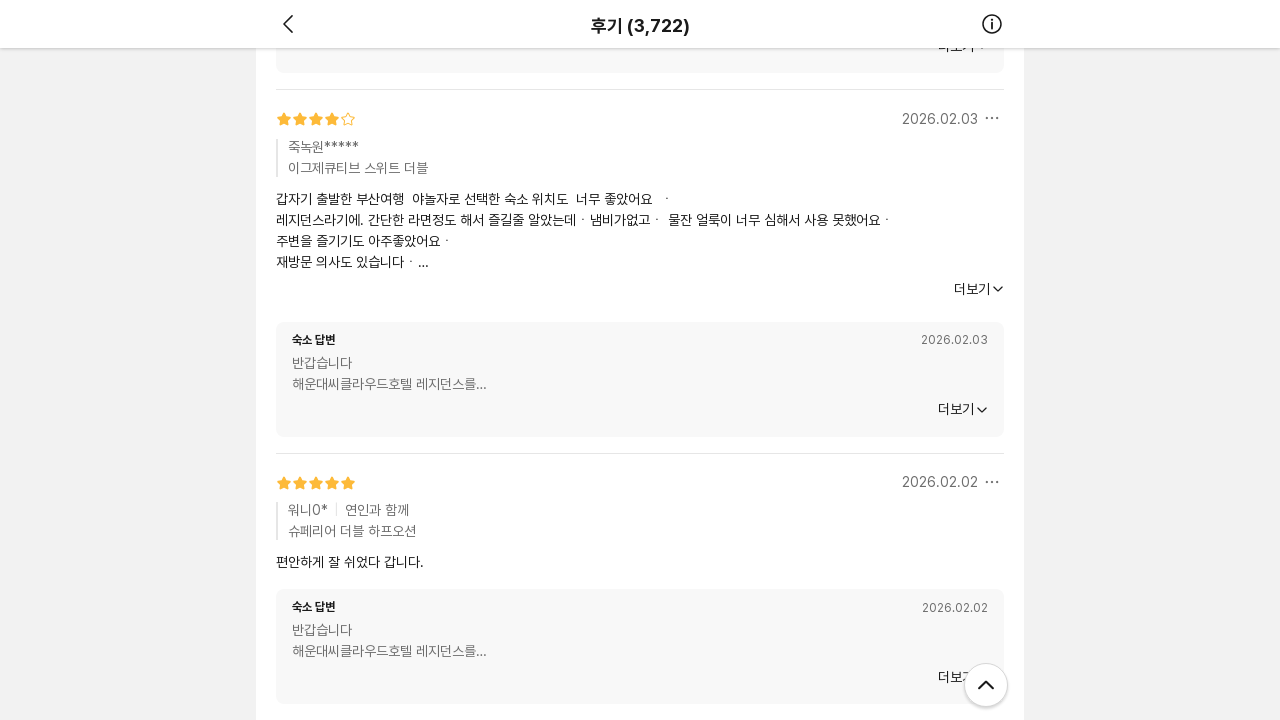

Scrolled to bottom of page (iteration 20/20)
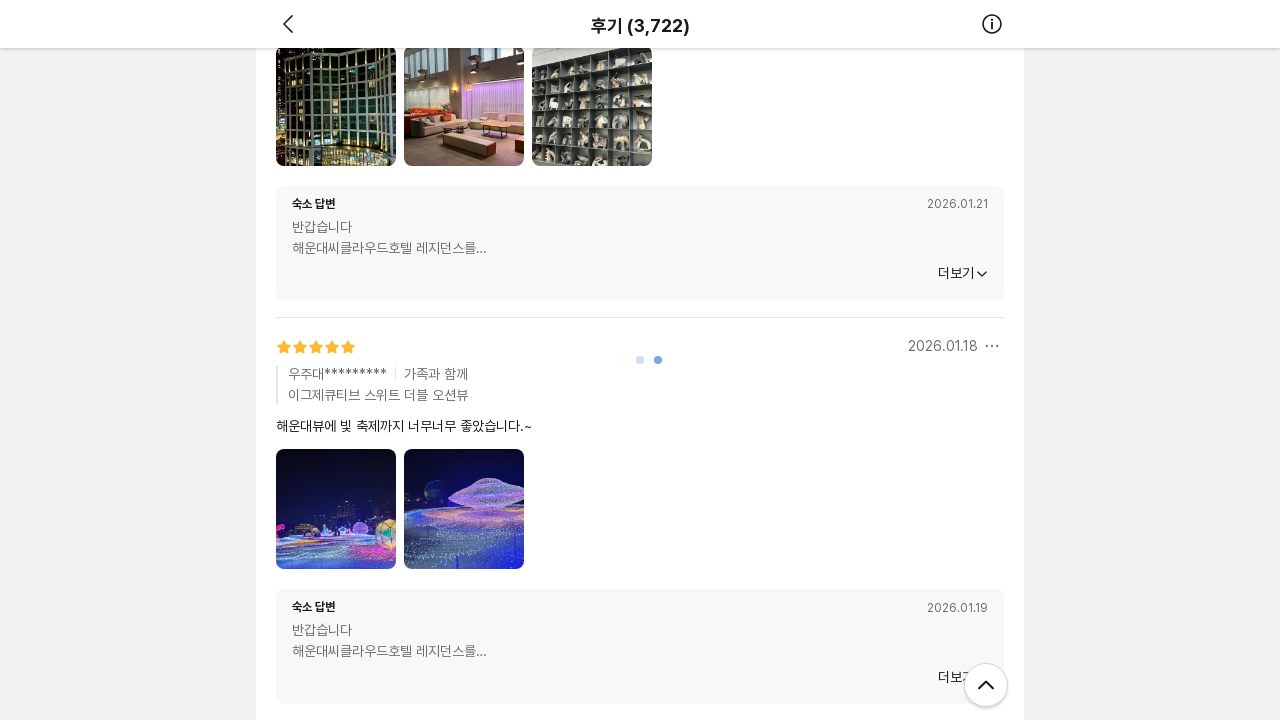

Waited 2 seconds for new reviews to load
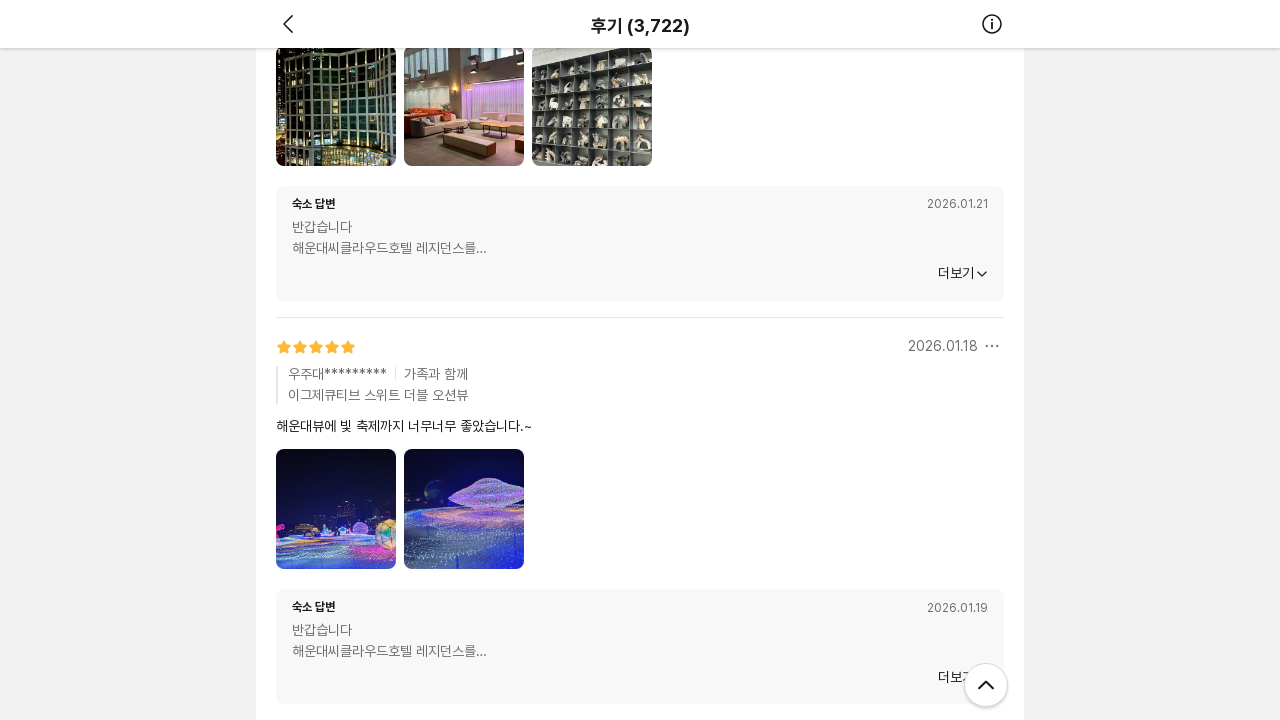

Verified review elements are visible on the page
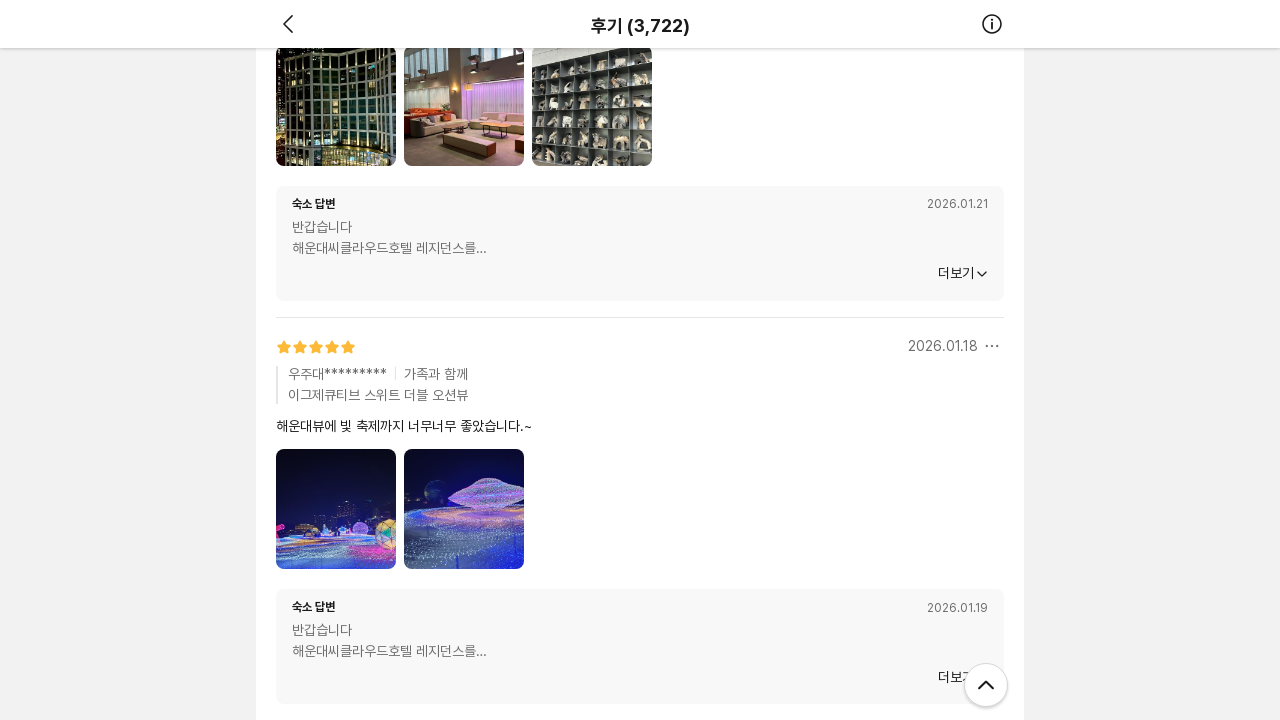

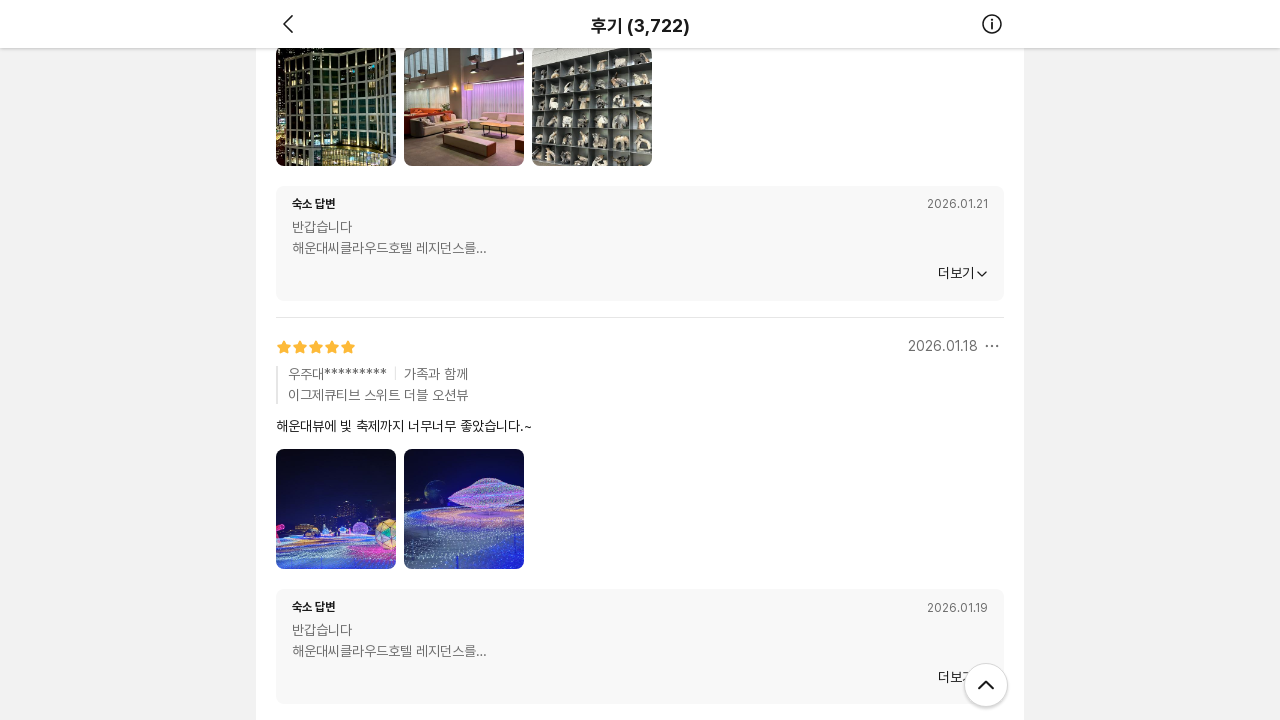